Navigates to the Nightwatch.js API documentation page and clicks through each navigation item in the sidebar, verifying that the corresponding section header text matches.

Starting URL: http://nightwatchjs.org/api

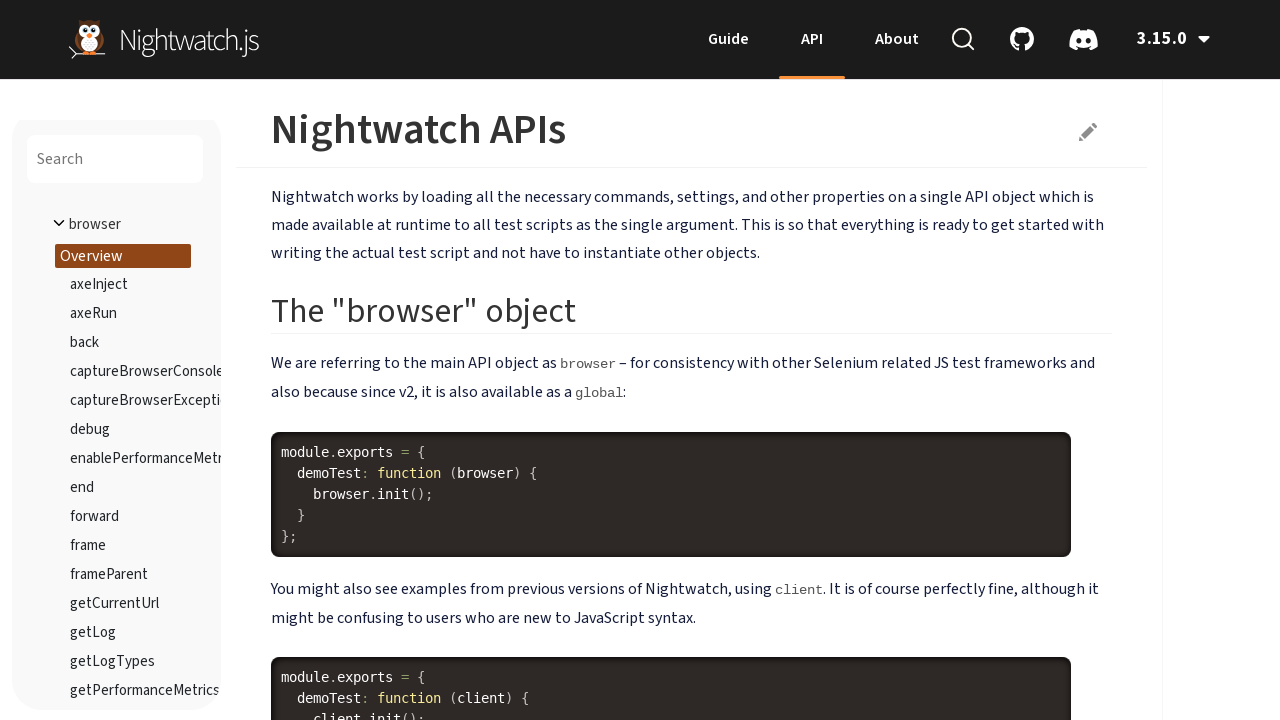

Waited for page body to be visible
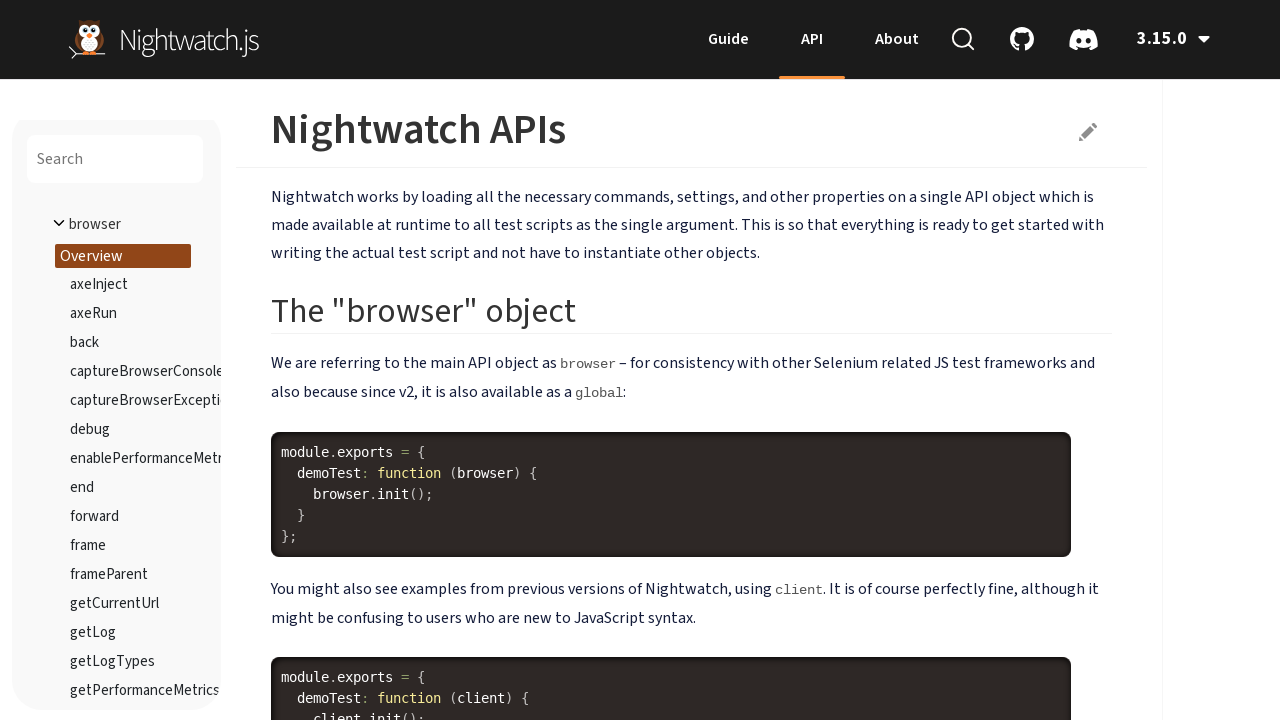

Retrieved all navigation items from sidebar
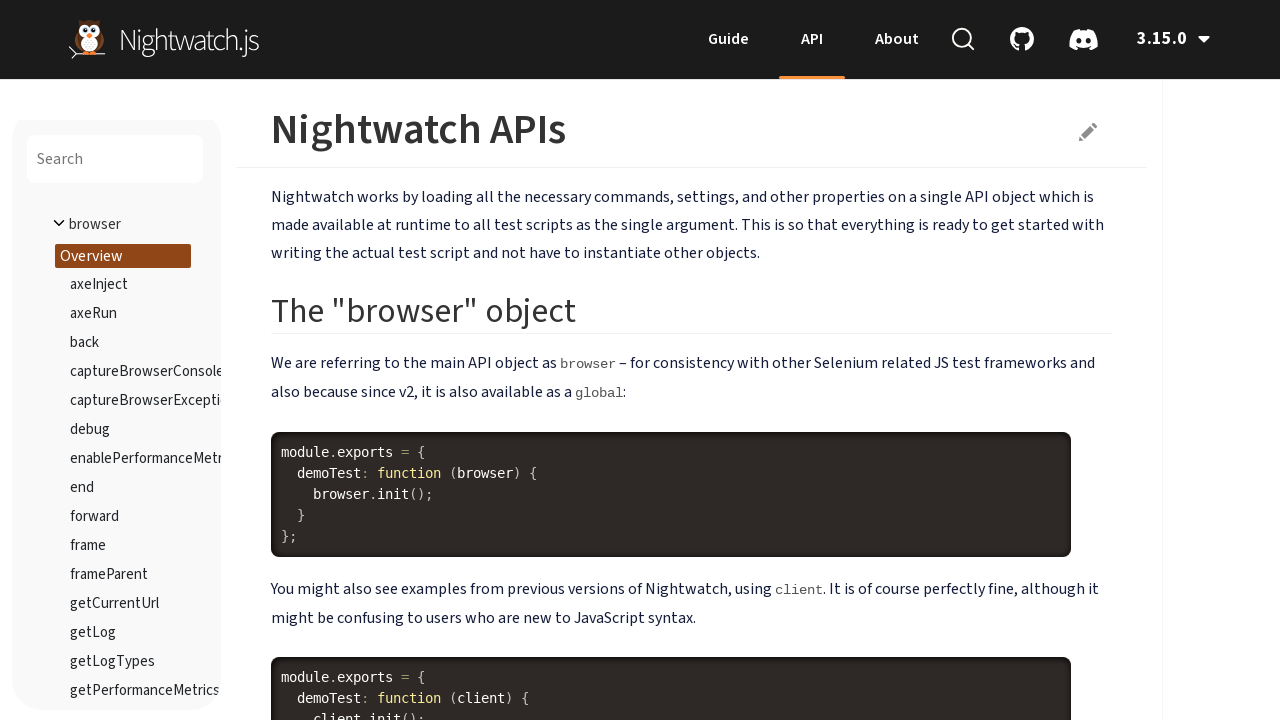

Extracted navigation item text: ''
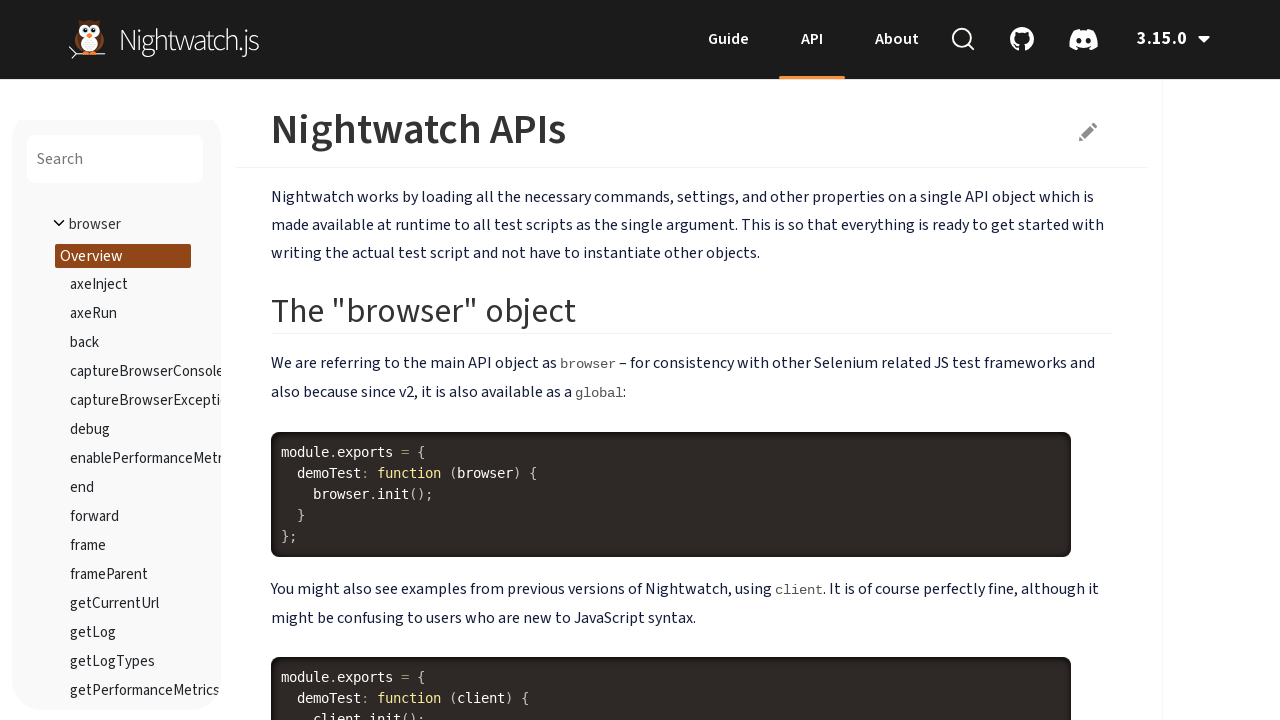

Clicked navigation item: '' at (117, 415) on #api-container ul.nav.bs-sidenav > li >> nth=0
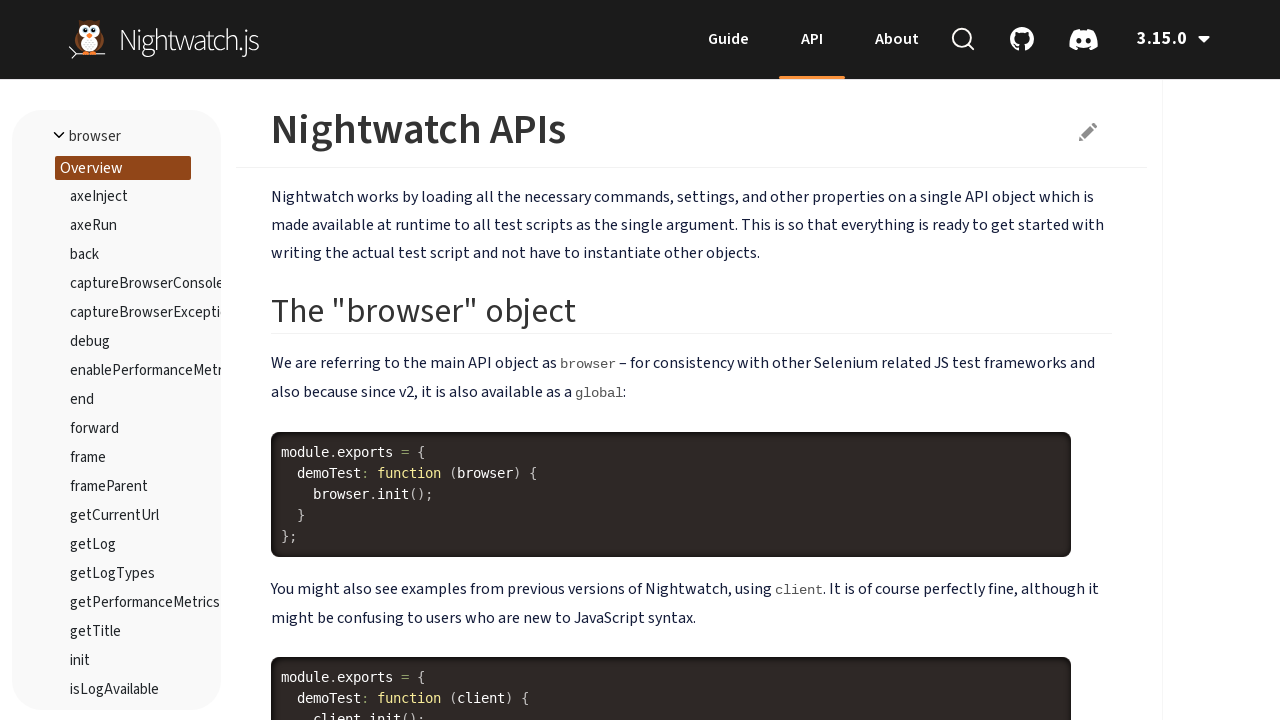

Waited 500ms for page to load
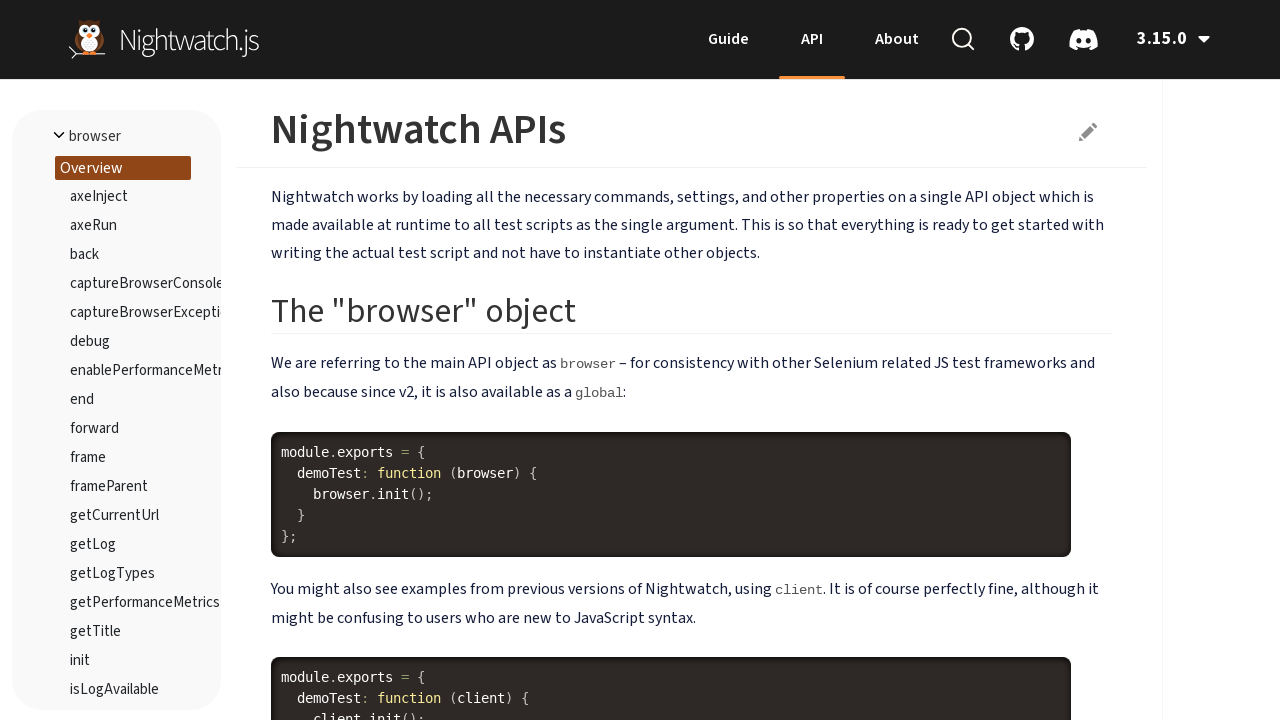

Retrieved current URL: https://nightwatchjs.org/api/
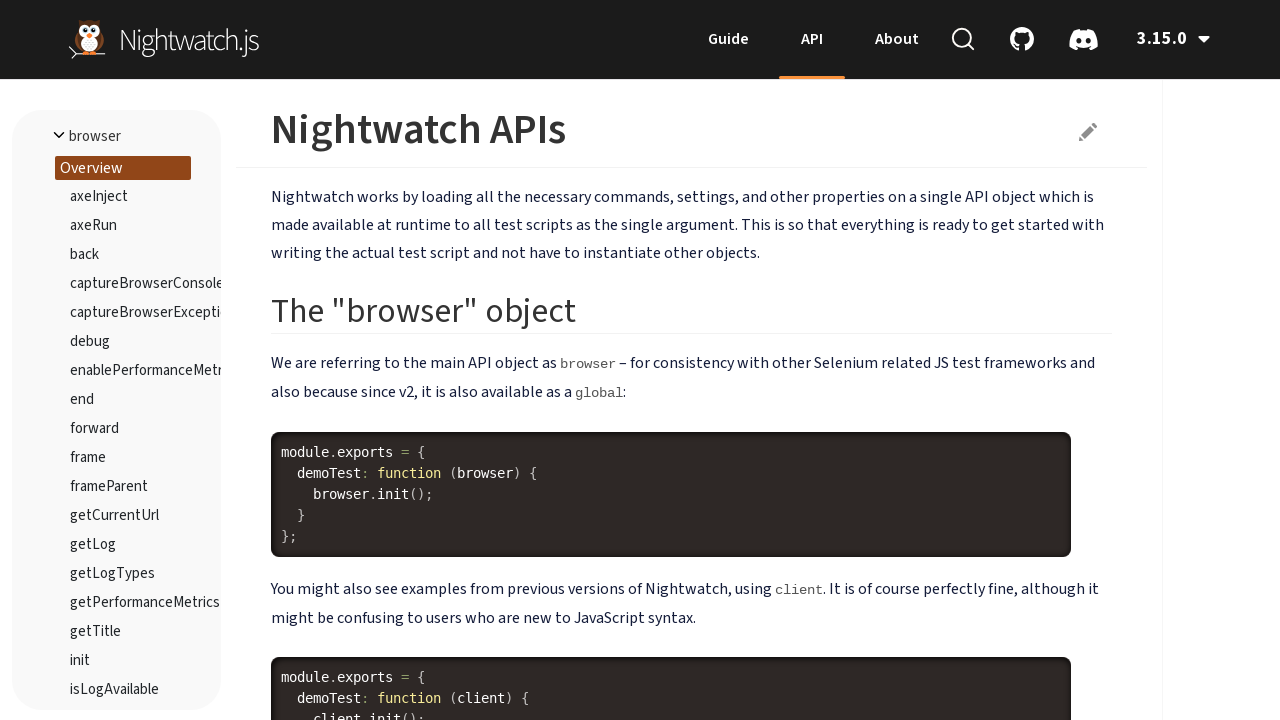

Extracted navigation item text: ''
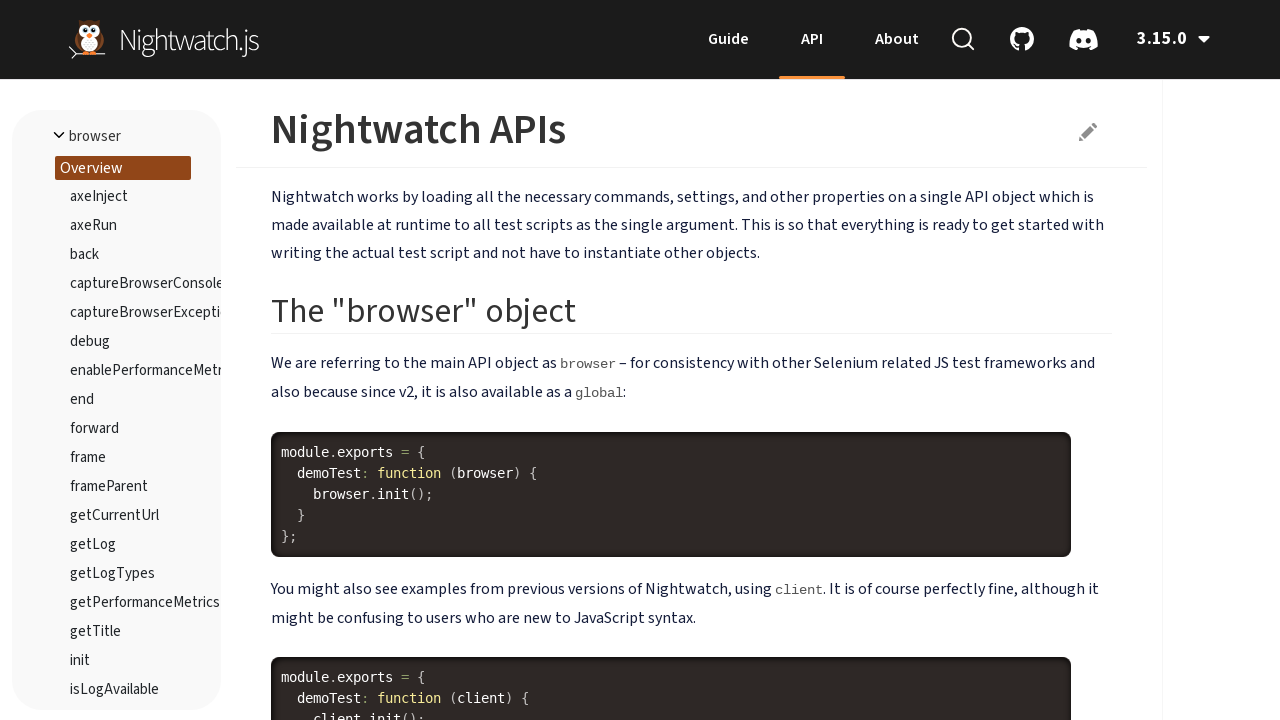

Clicked navigation item: '' at (117, 470) on #api-container ul.nav.bs-sidenav > li >> nth=1
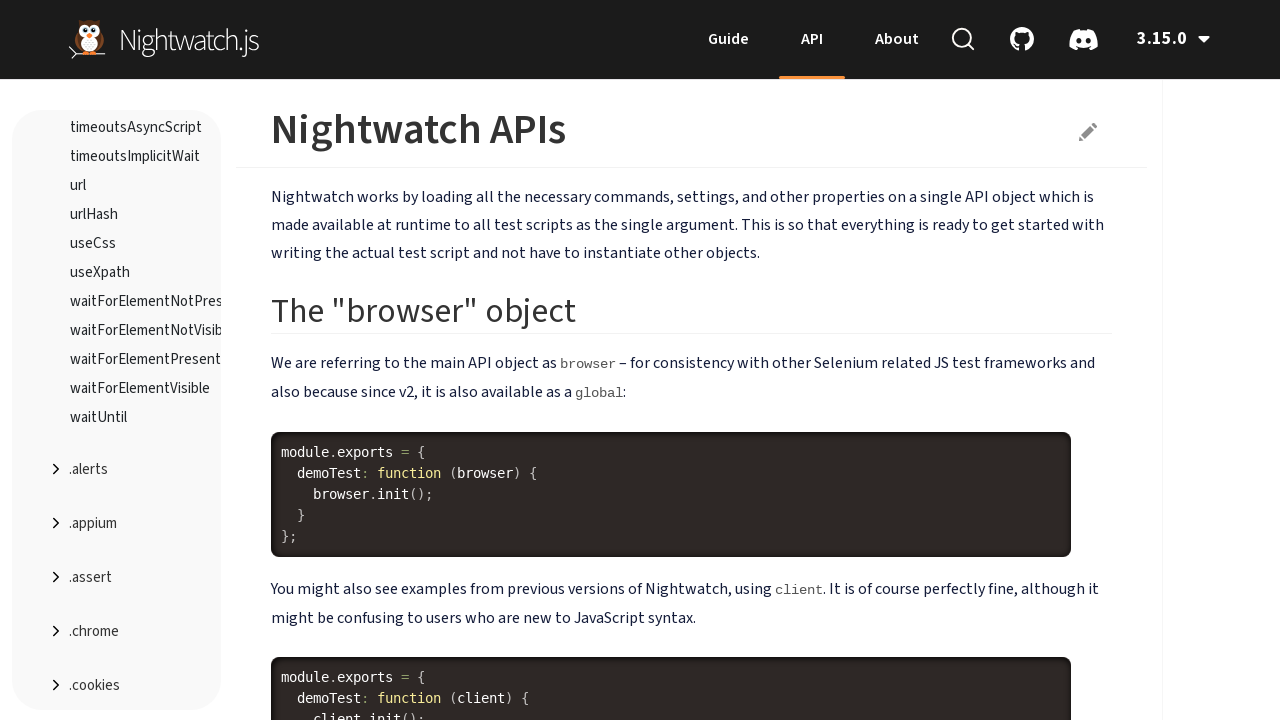

Waited 500ms for page to load
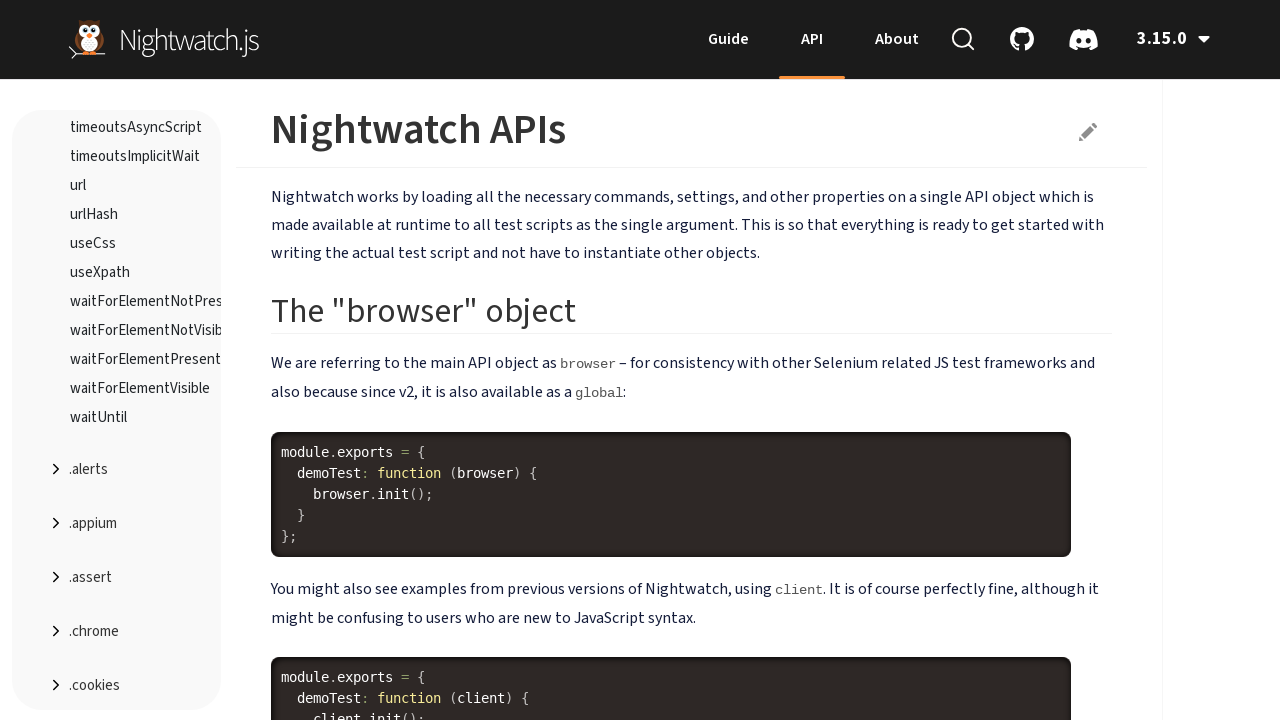

Retrieved current URL: https://nightwatchjs.org/api/
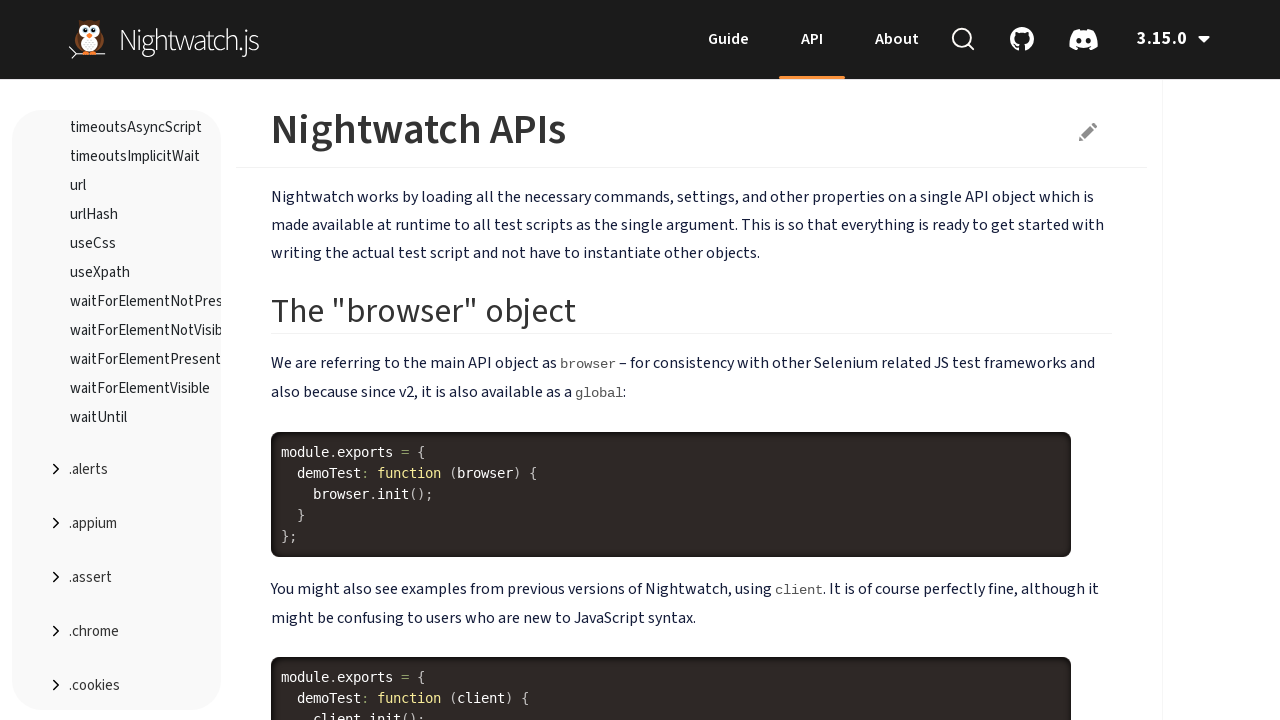

Extracted navigation item text: ''
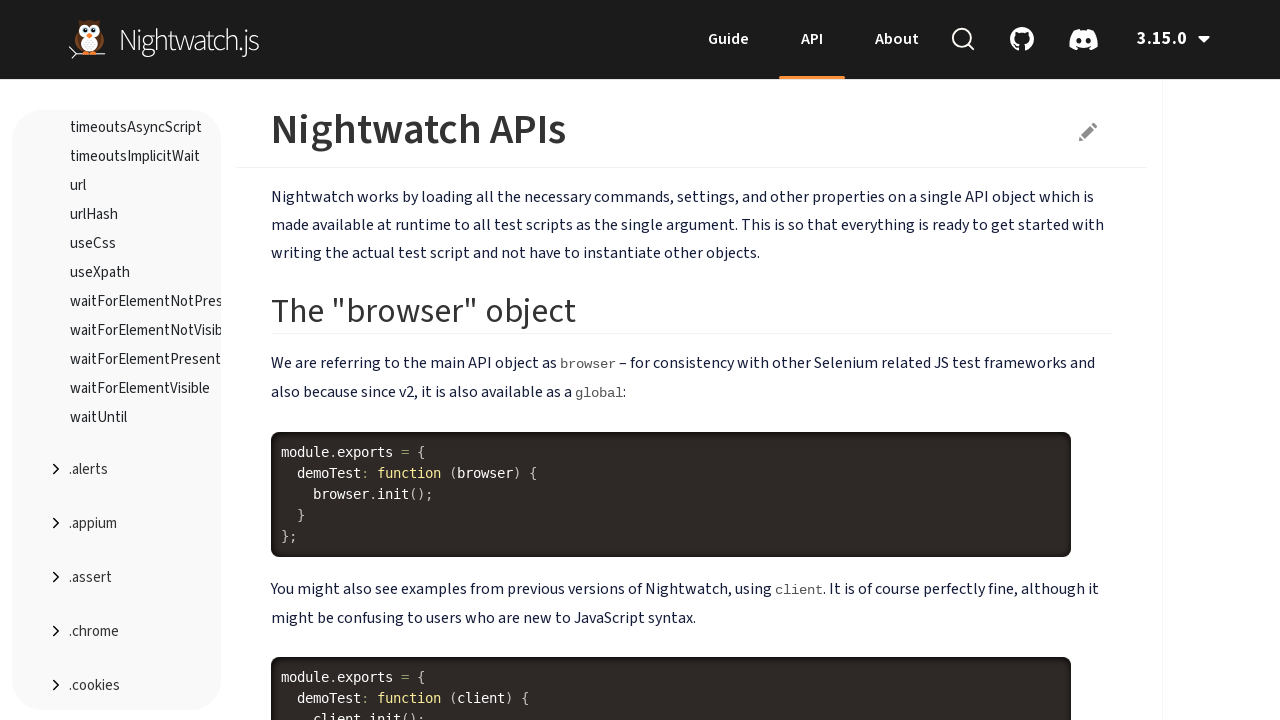

Clicked navigation item: '' at (117, 524) on #api-container ul.nav.bs-sidenav > li >> nth=2
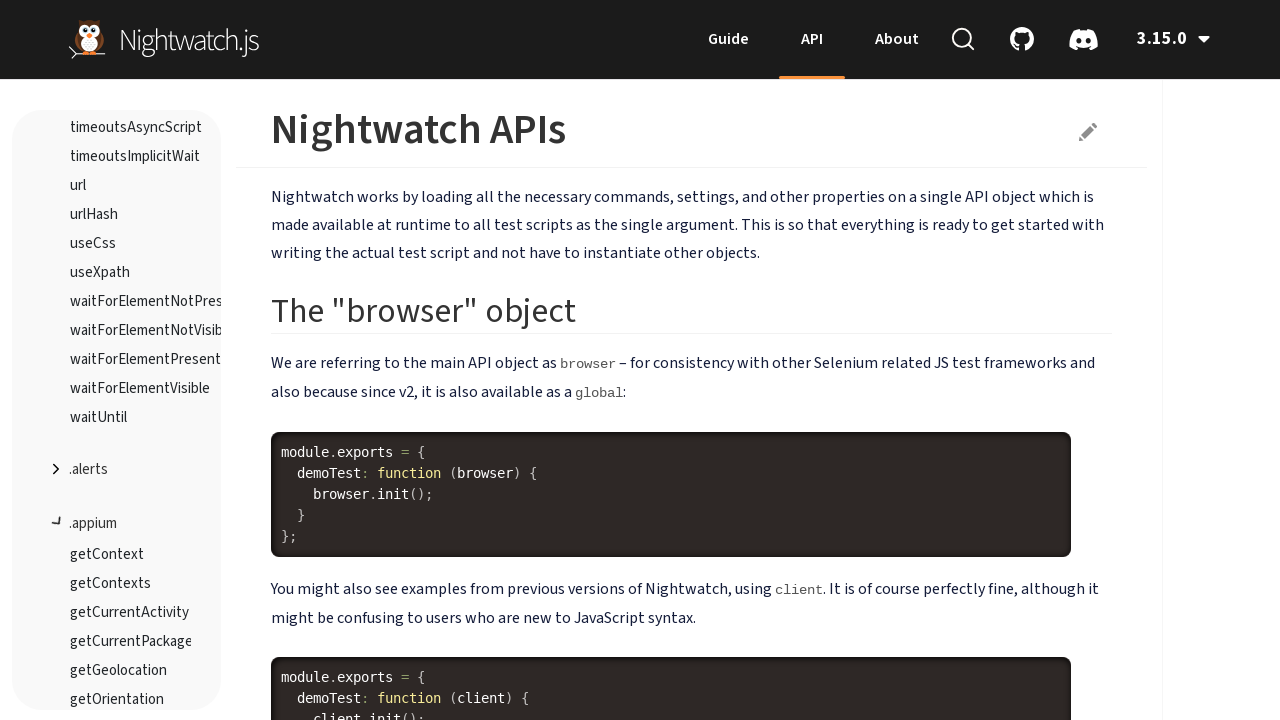

Waited 500ms for page to load
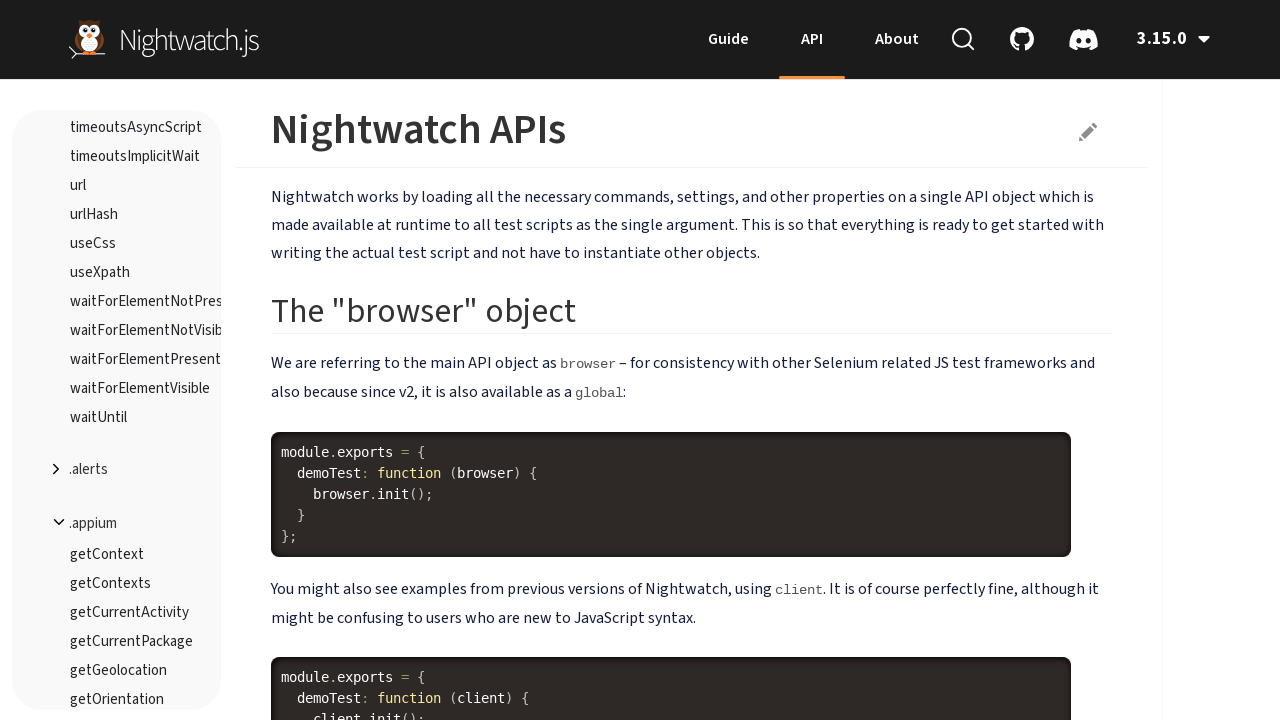

Retrieved current URL: https://nightwatchjs.org/api/
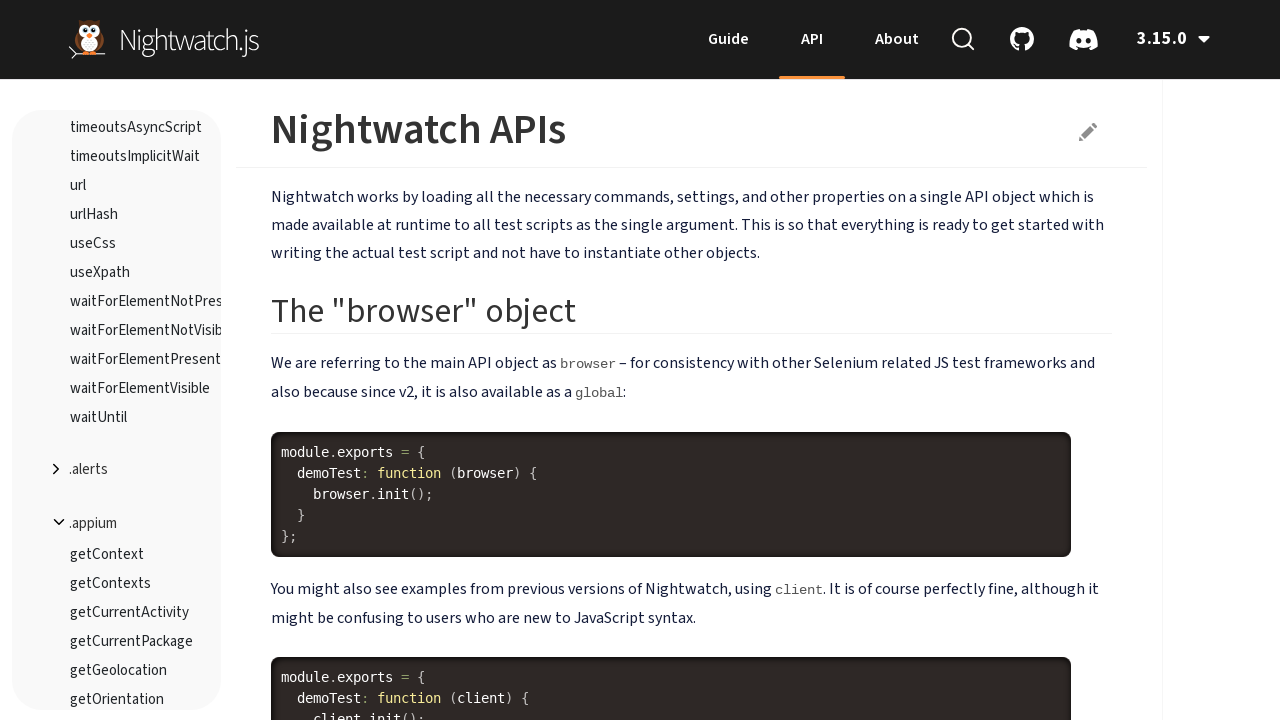

Extracted navigation item text: ''
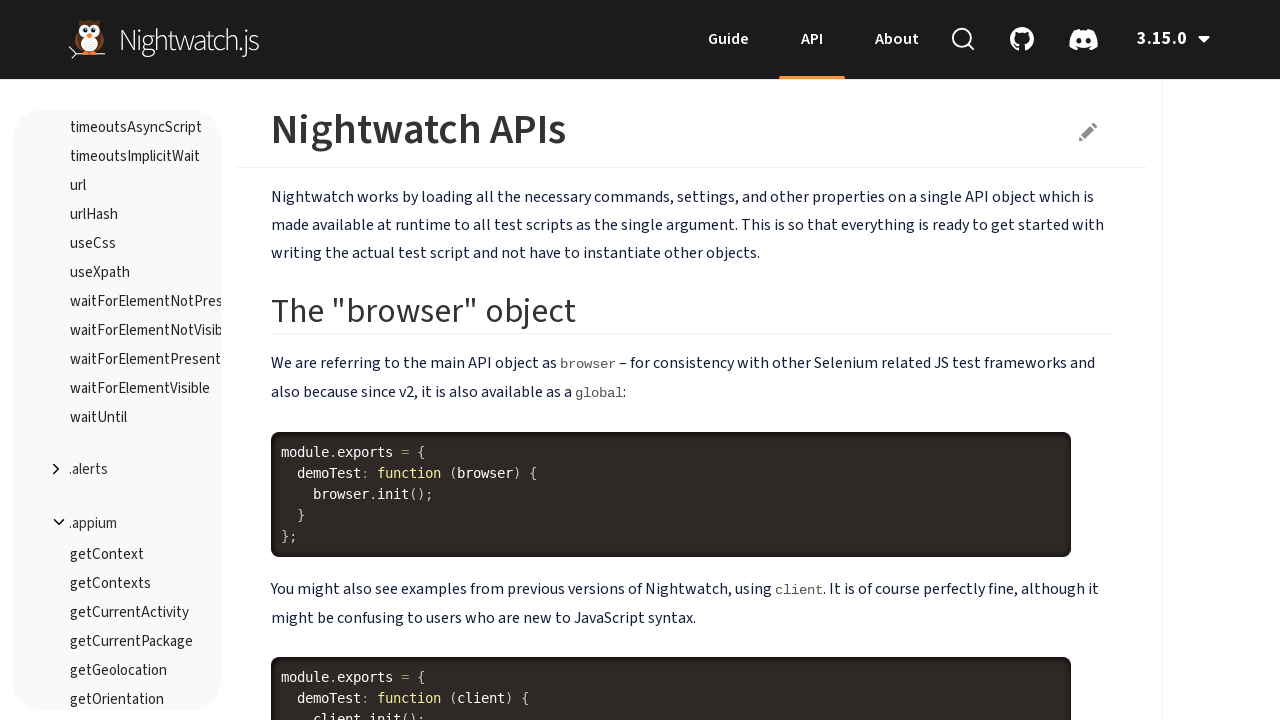

Clicked navigation item: '' at (117, 470) on #api-container ul.nav.bs-sidenav > li >> nth=3
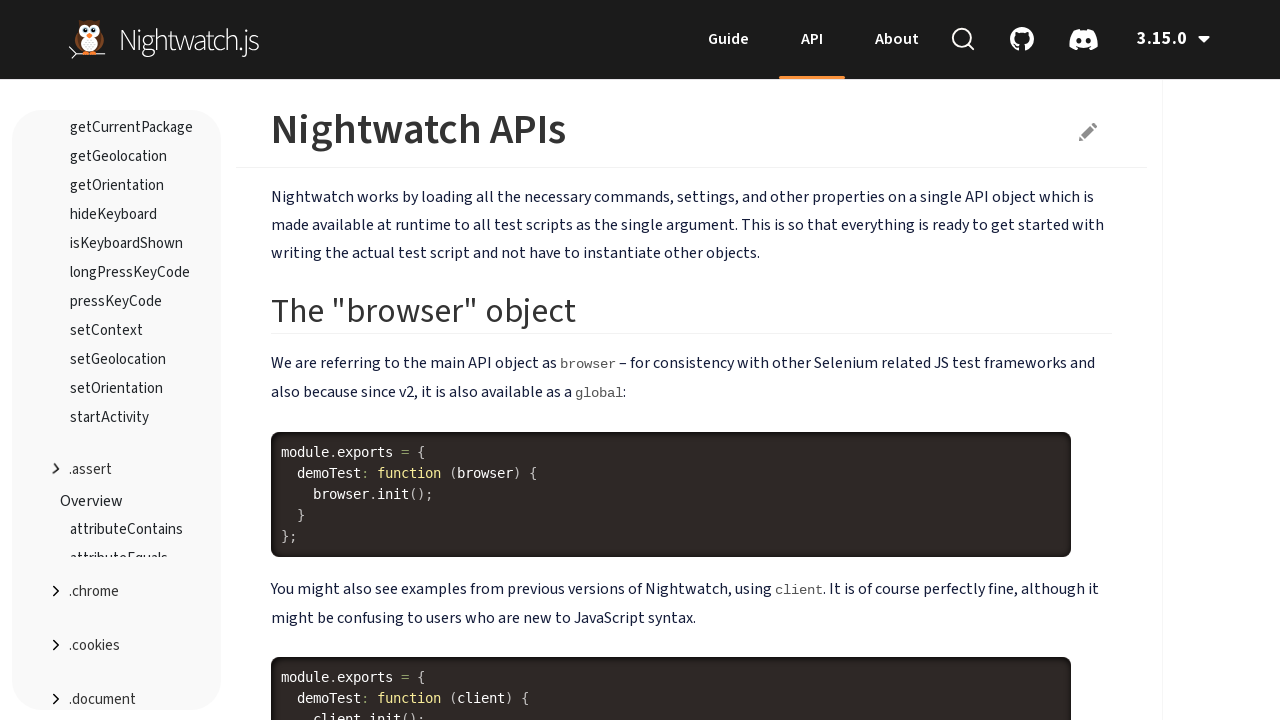

Waited 500ms for page to load
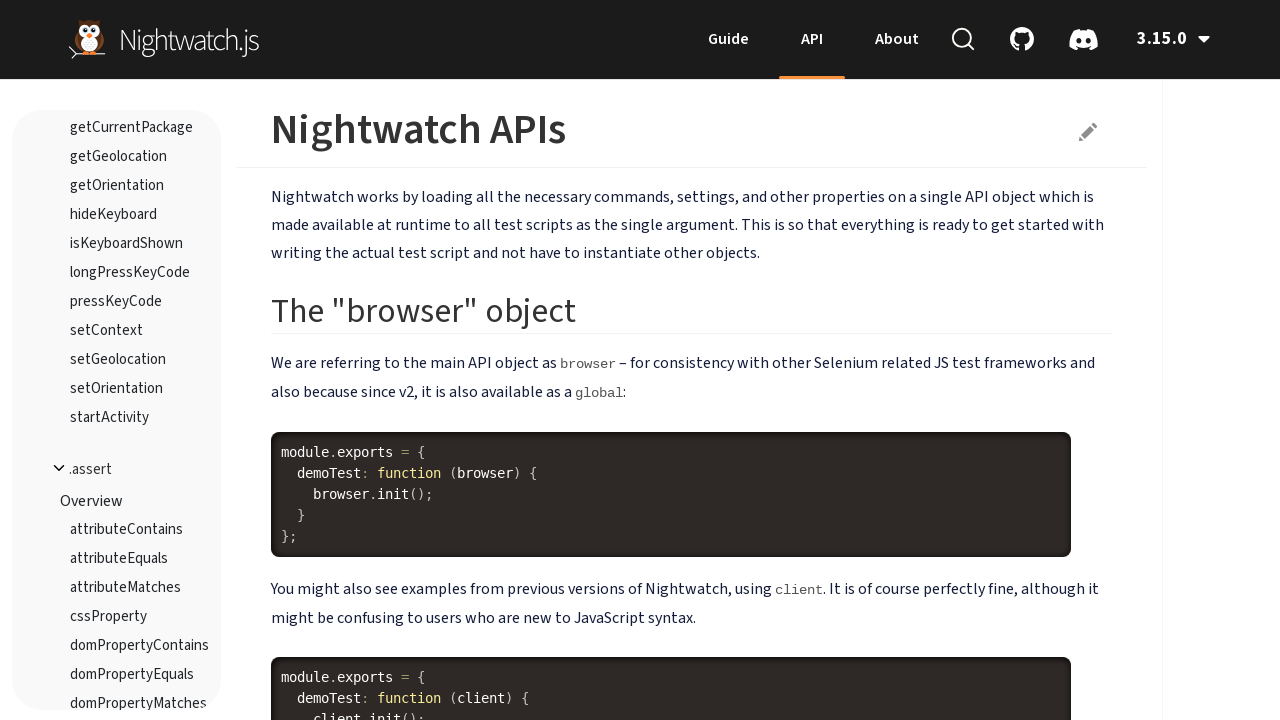

Retrieved current URL: https://nightwatchjs.org/api/
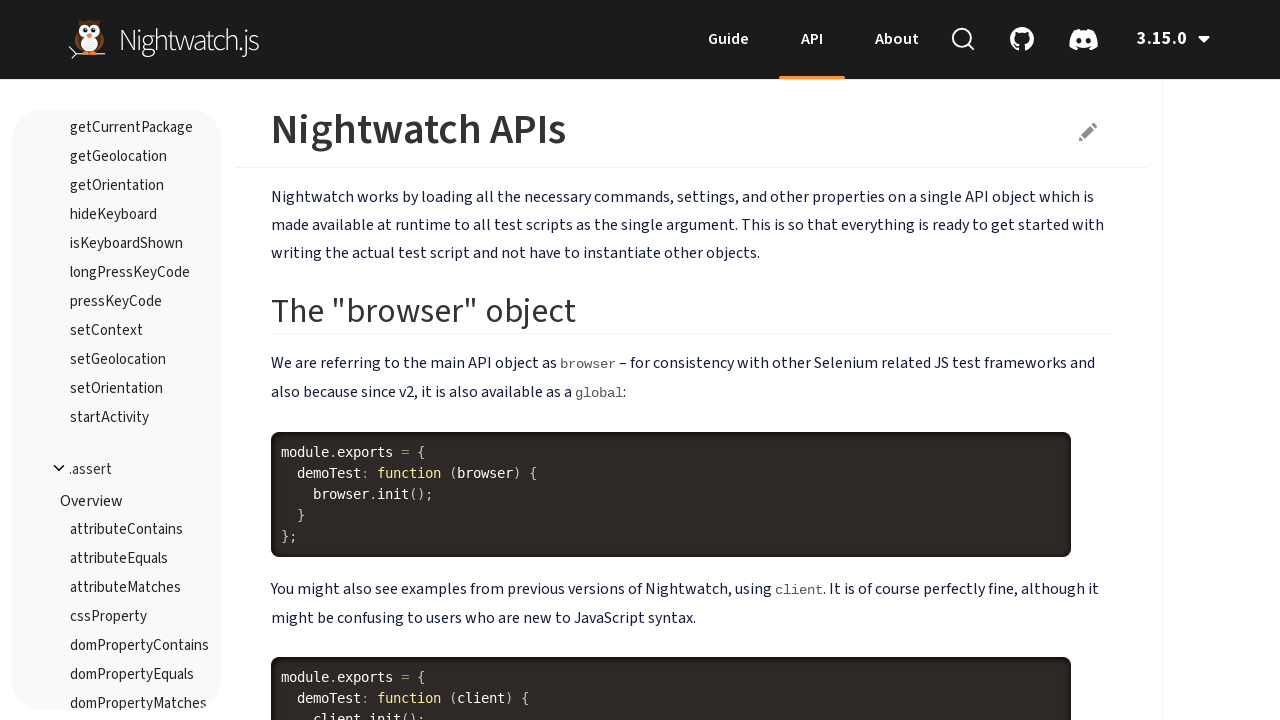

Extracted navigation item text: ''
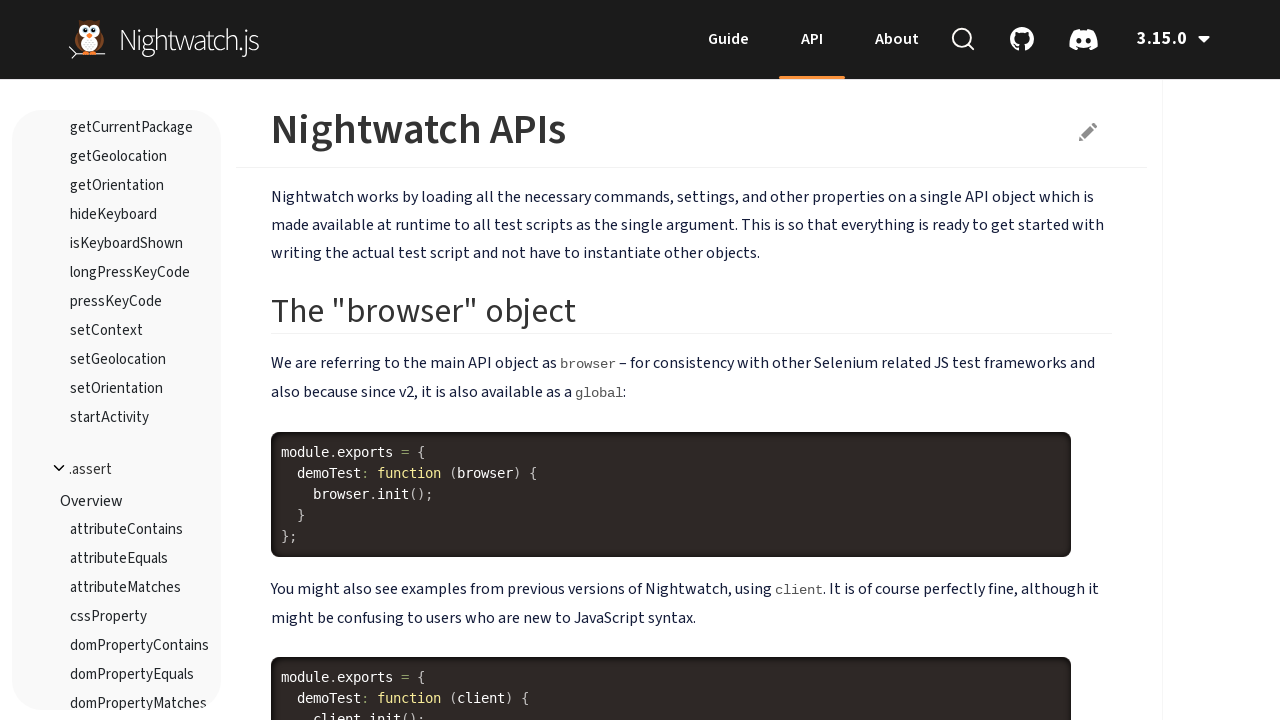

Clicked navigation item: '' at (117, 470) on #api-container ul.nav.bs-sidenav > li >> nth=4
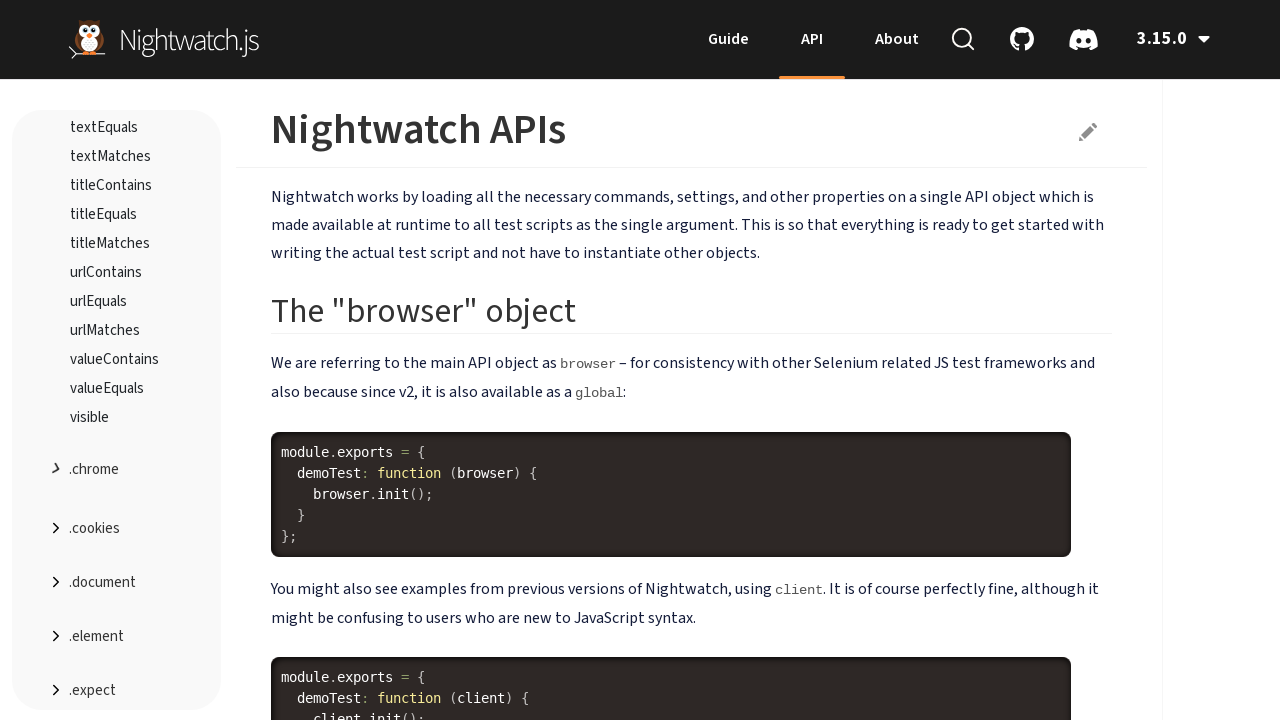

Waited 500ms for page to load
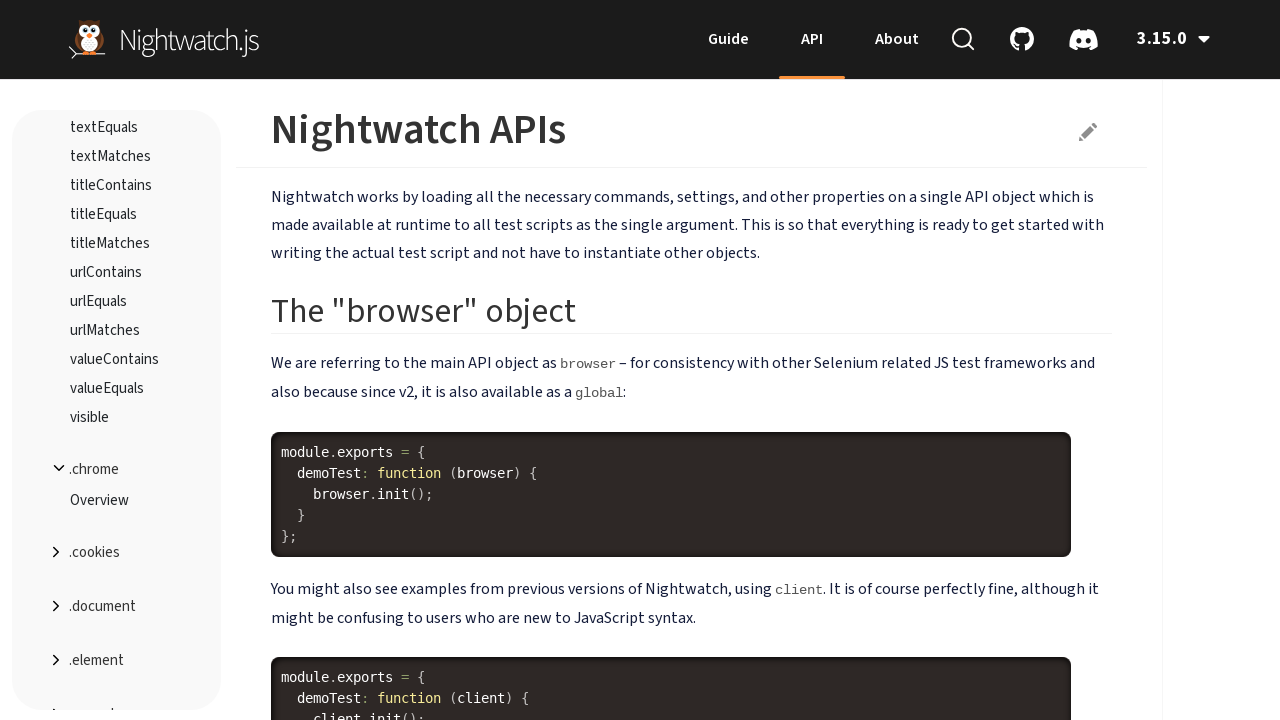

Retrieved current URL: https://nightwatchjs.org/api/
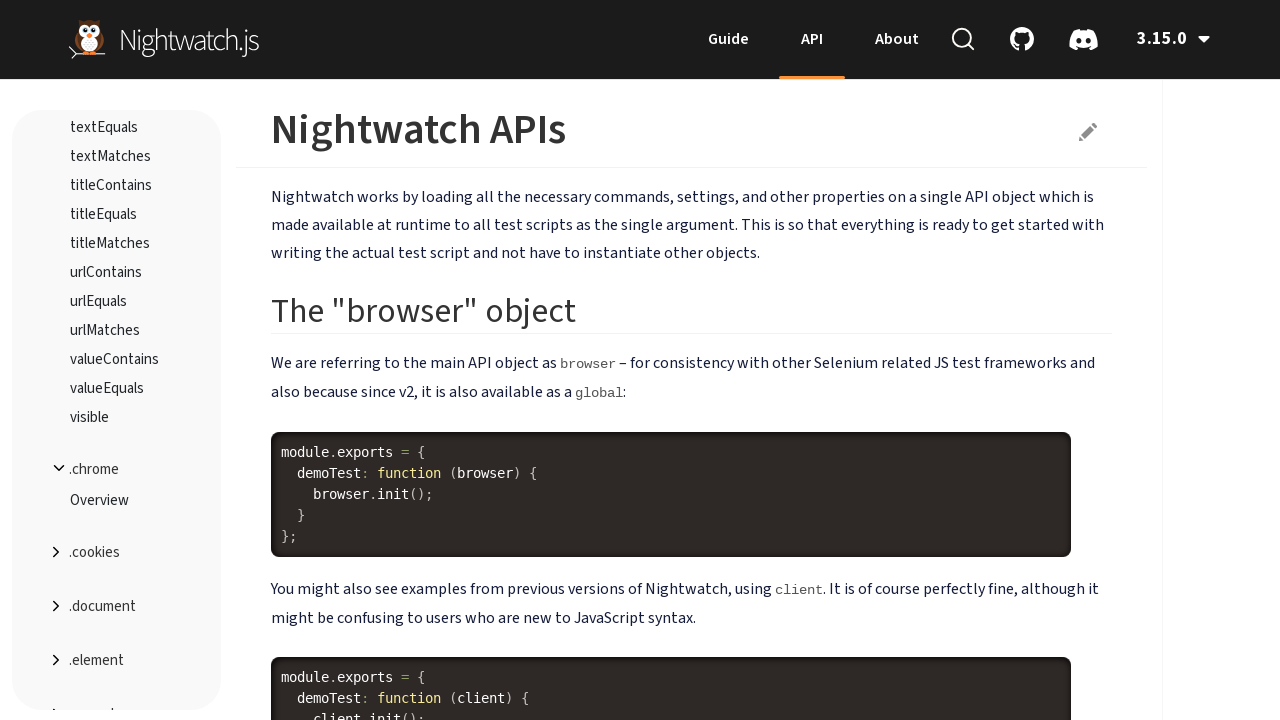

Extracted navigation item text: ''
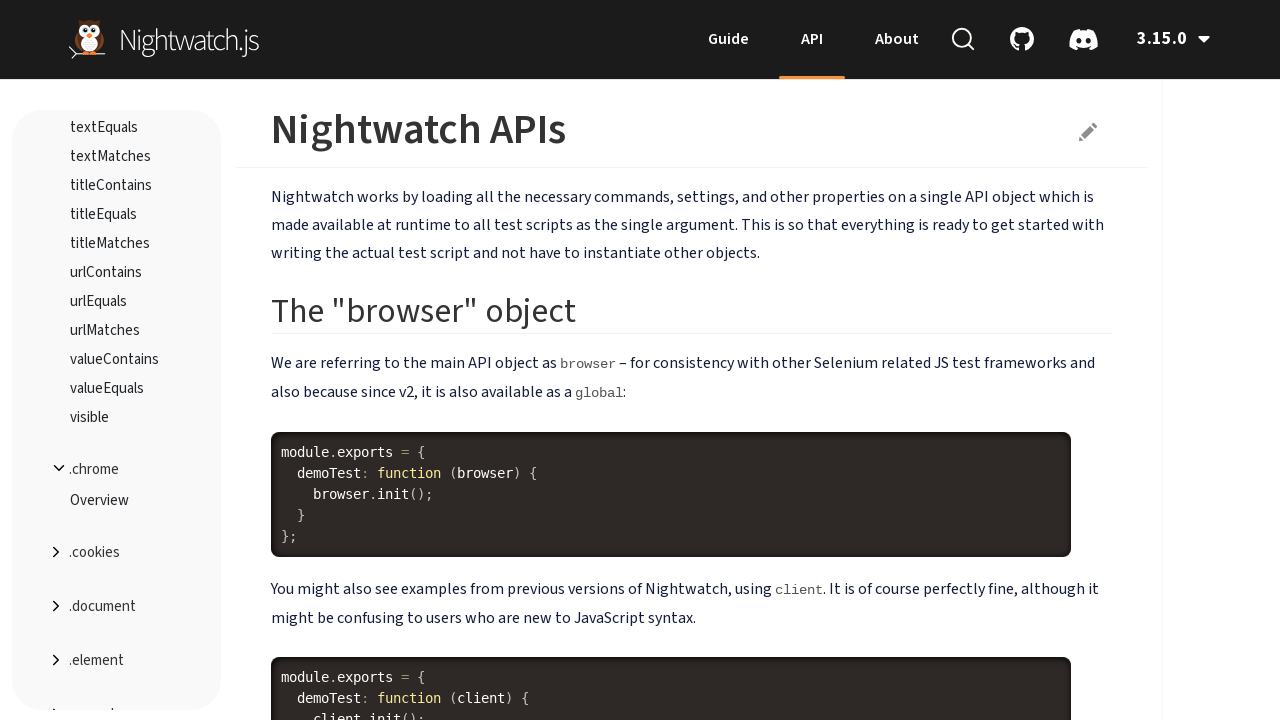

Clicked navigation item: '' at (117, 553) on #api-container ul.nav.bs-sidenav > li >> nth=5
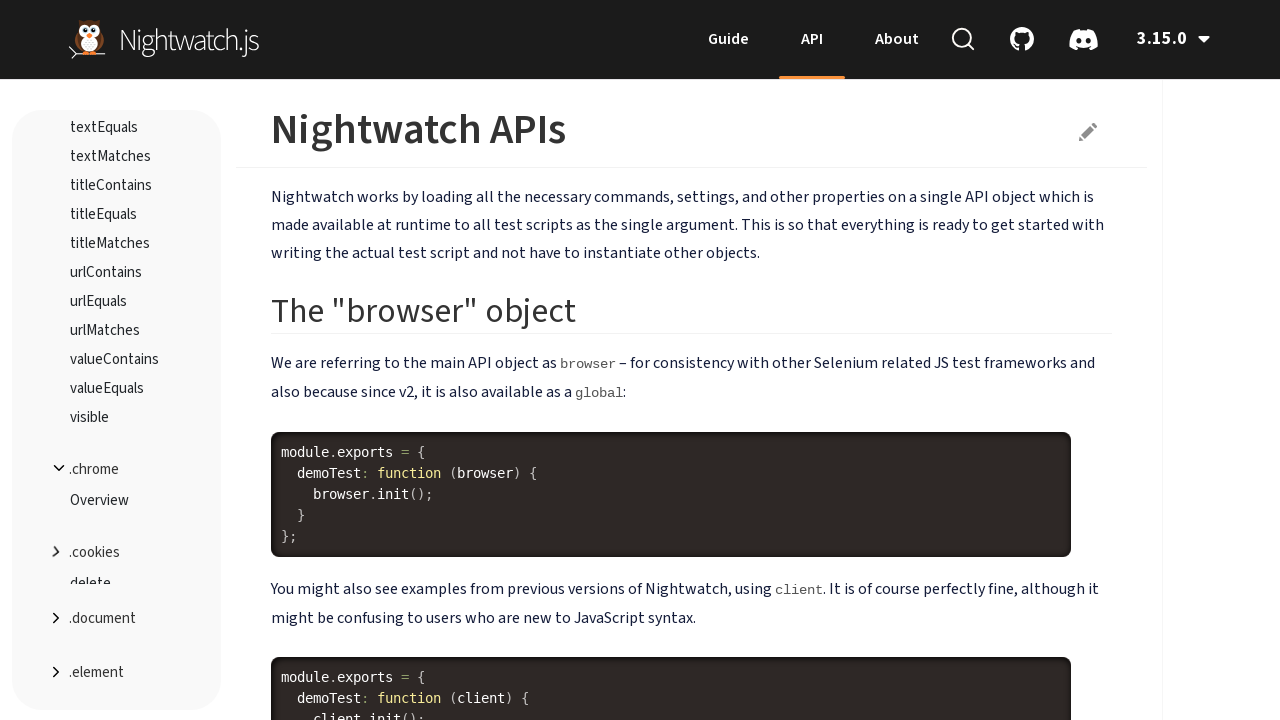

Waited 500ms for page to load
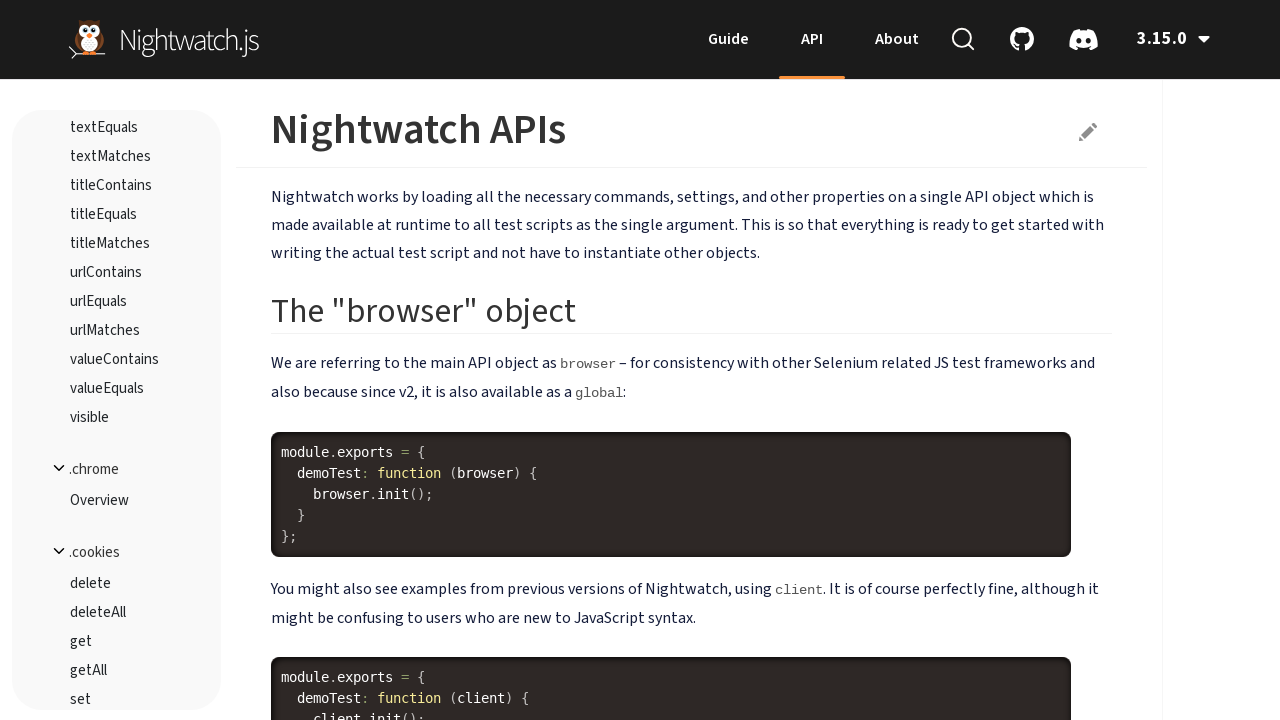

Retrieved current URL: https://nightwatchjs.org/api/
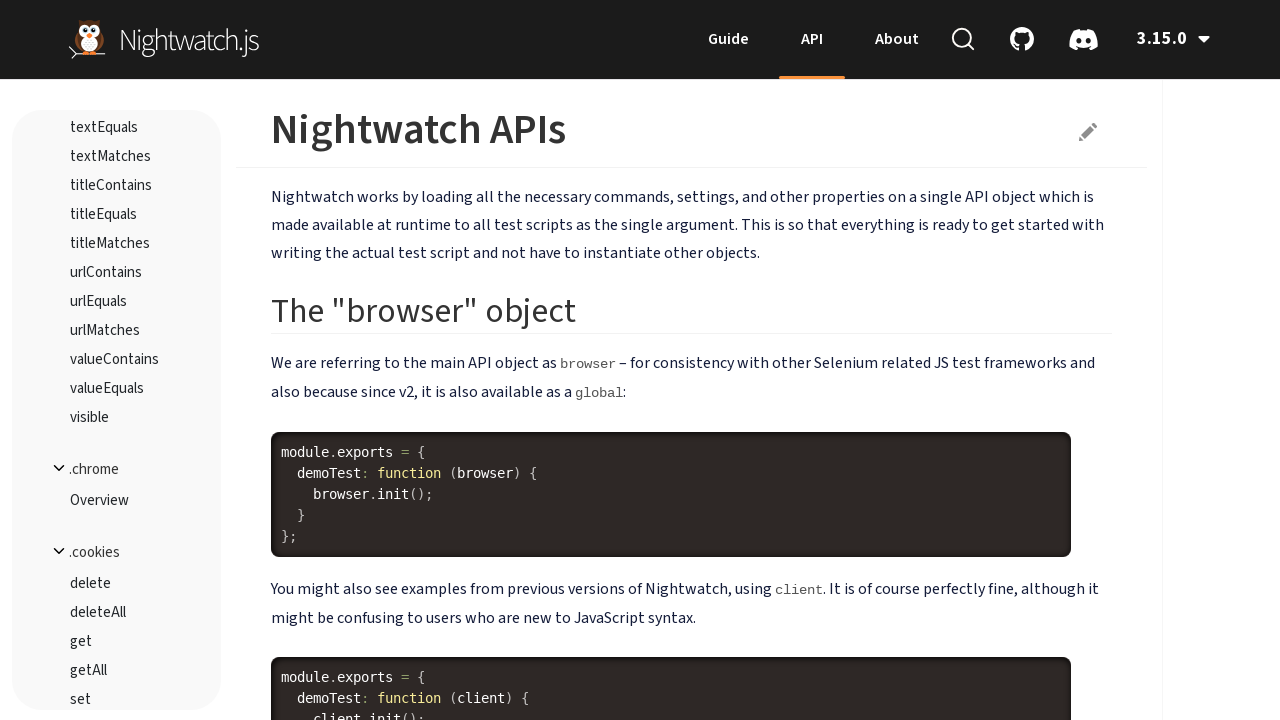

Extracted navigation item text: ''
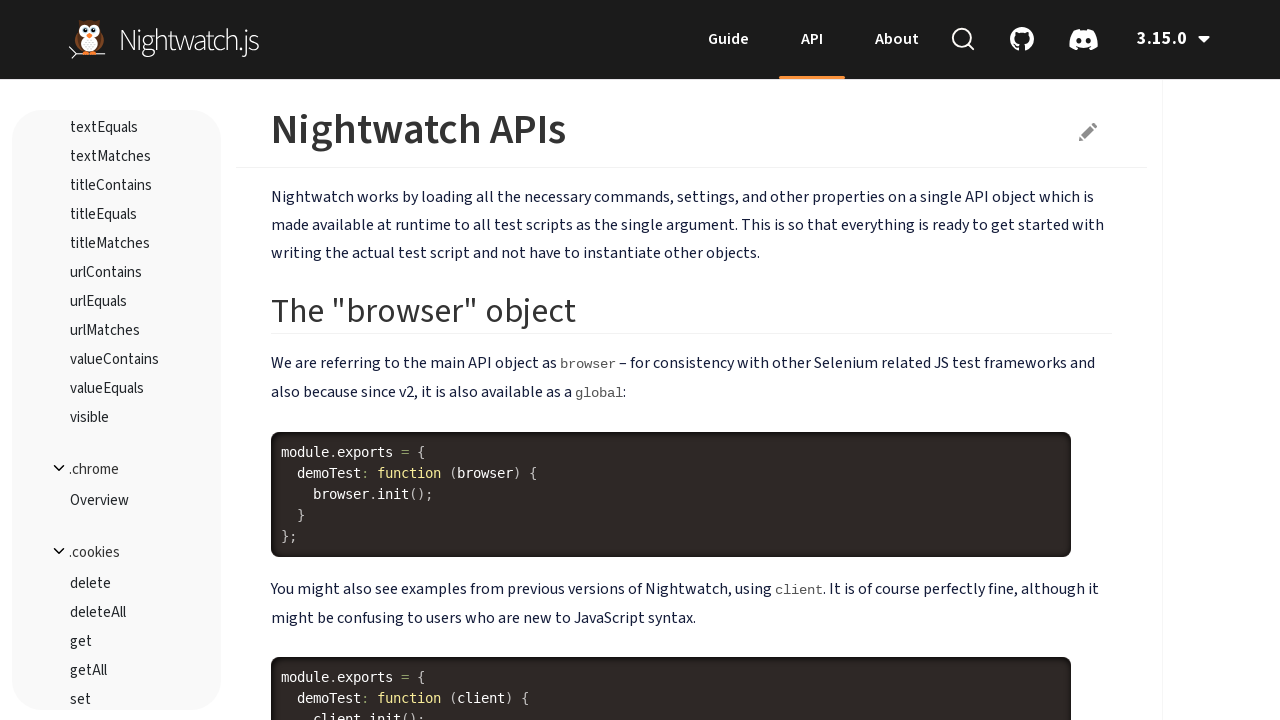

Clicked navigation item: '' at (117, 632) on #api-container ul.nav.bs-sidenav > li >> nth=6
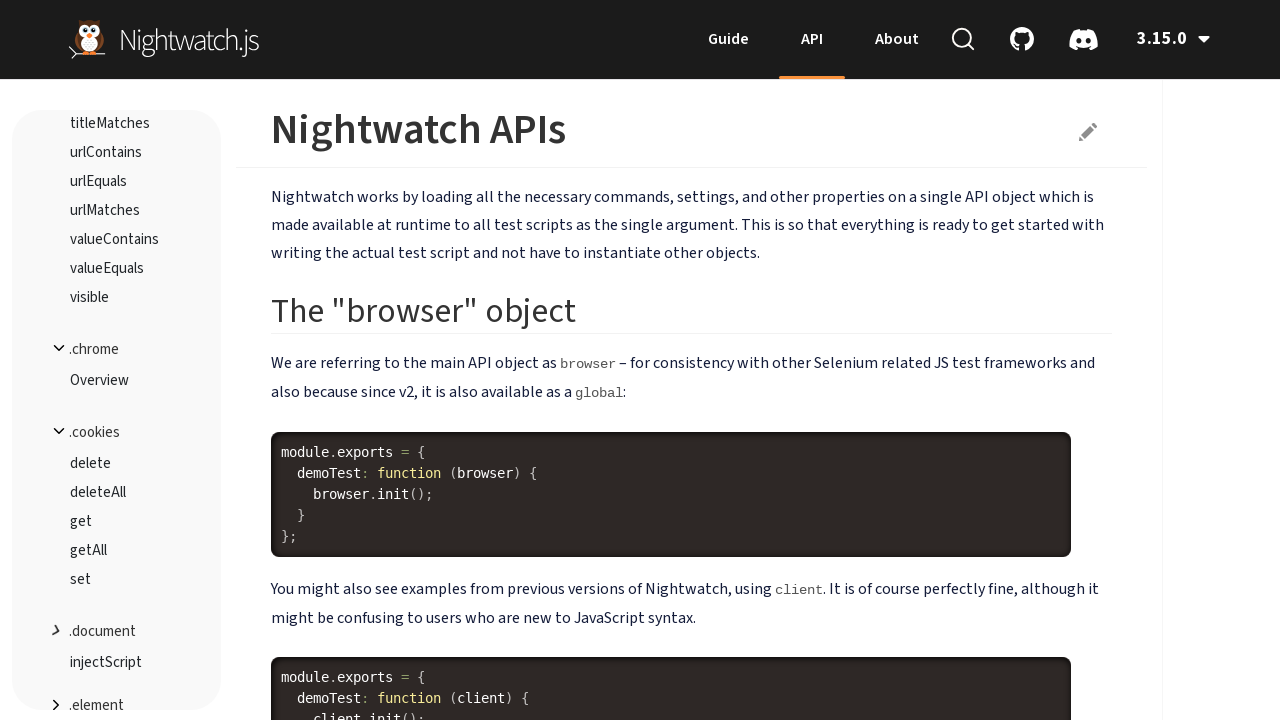

Waited 500ms for page to load
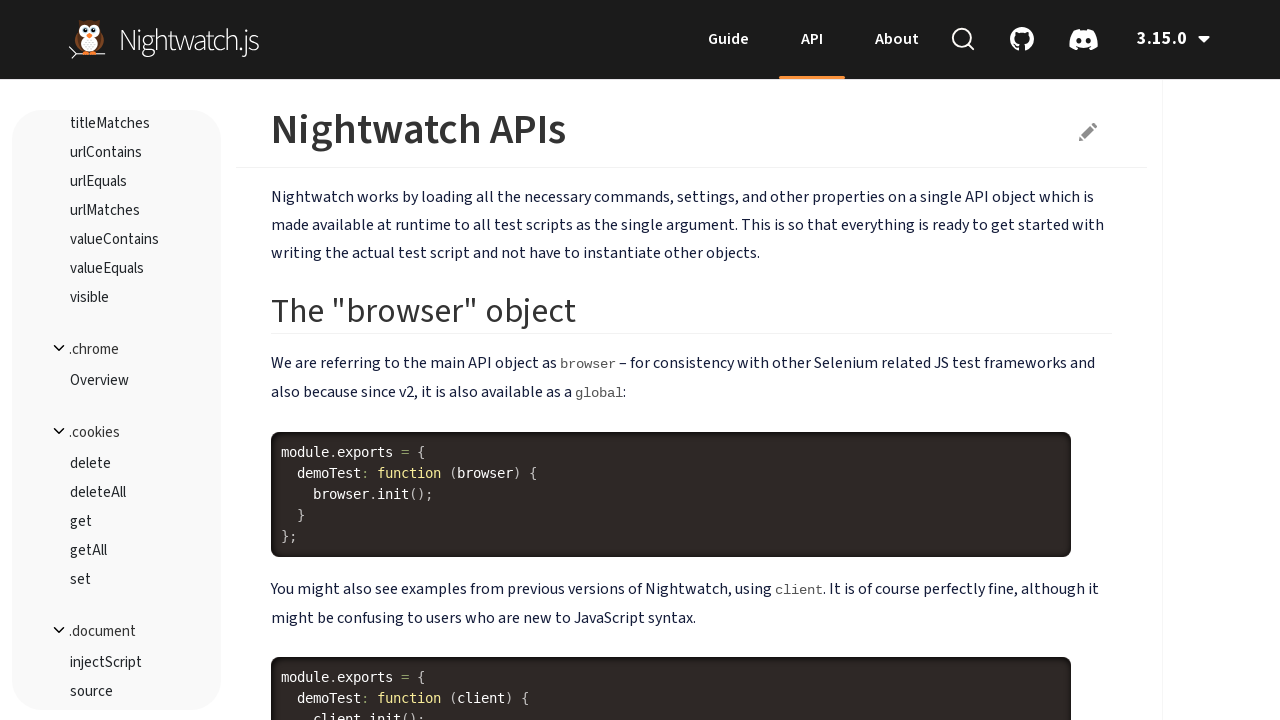

Retrieved current URL: https://nightwatchjs.org/api/
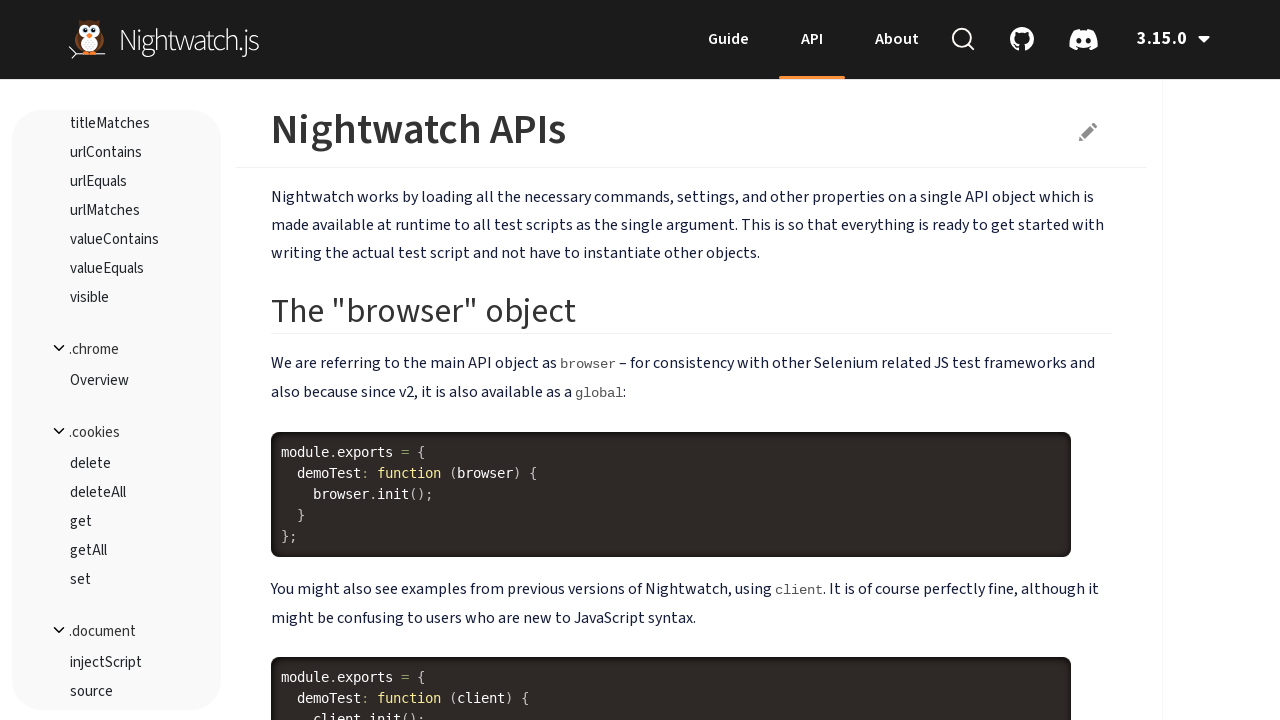

Extracted navigation item text: ''
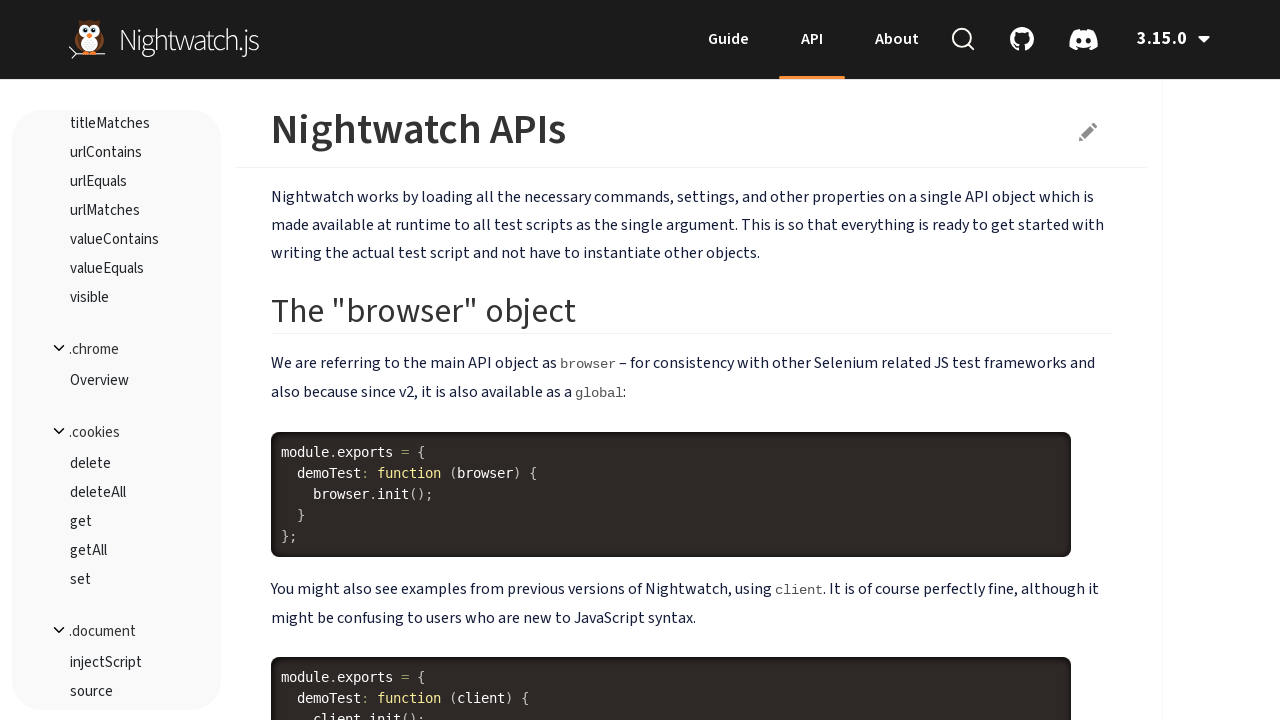

Clicked navigation item: '' at (117, 350) on #api-container ul.nav.bs-sidenav > li >> nth=7
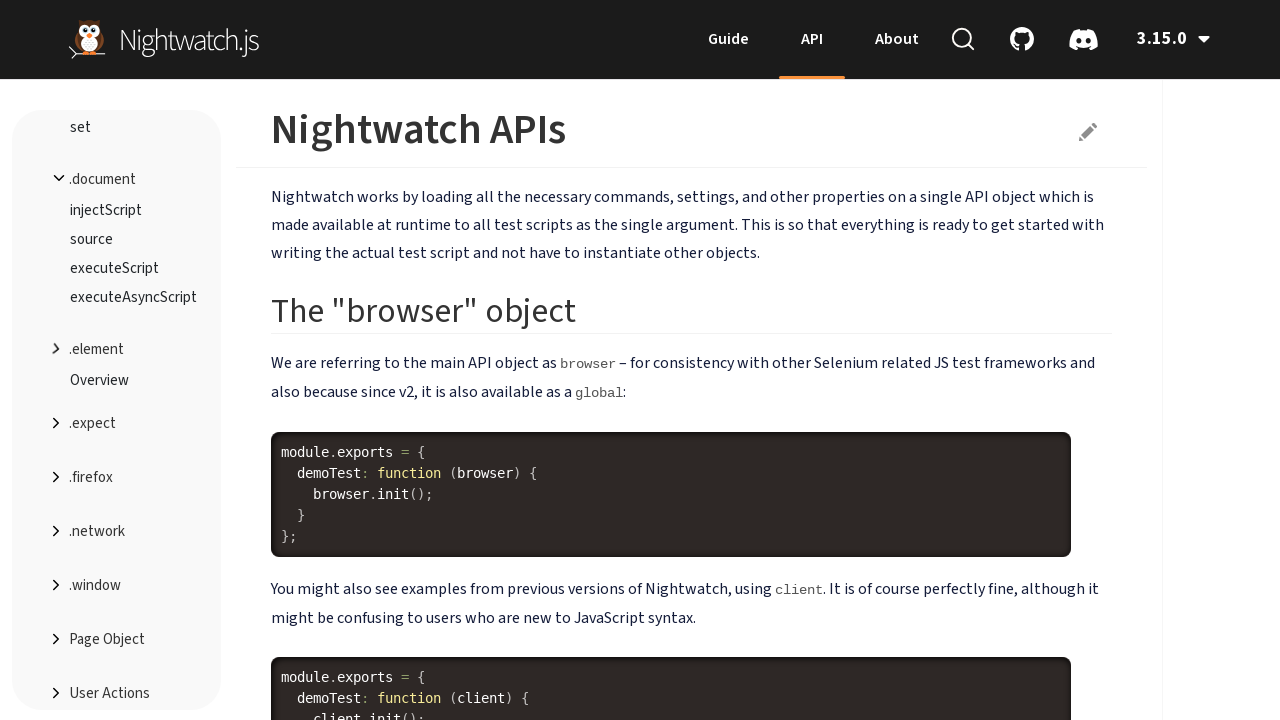

Waited 500ms for page to load
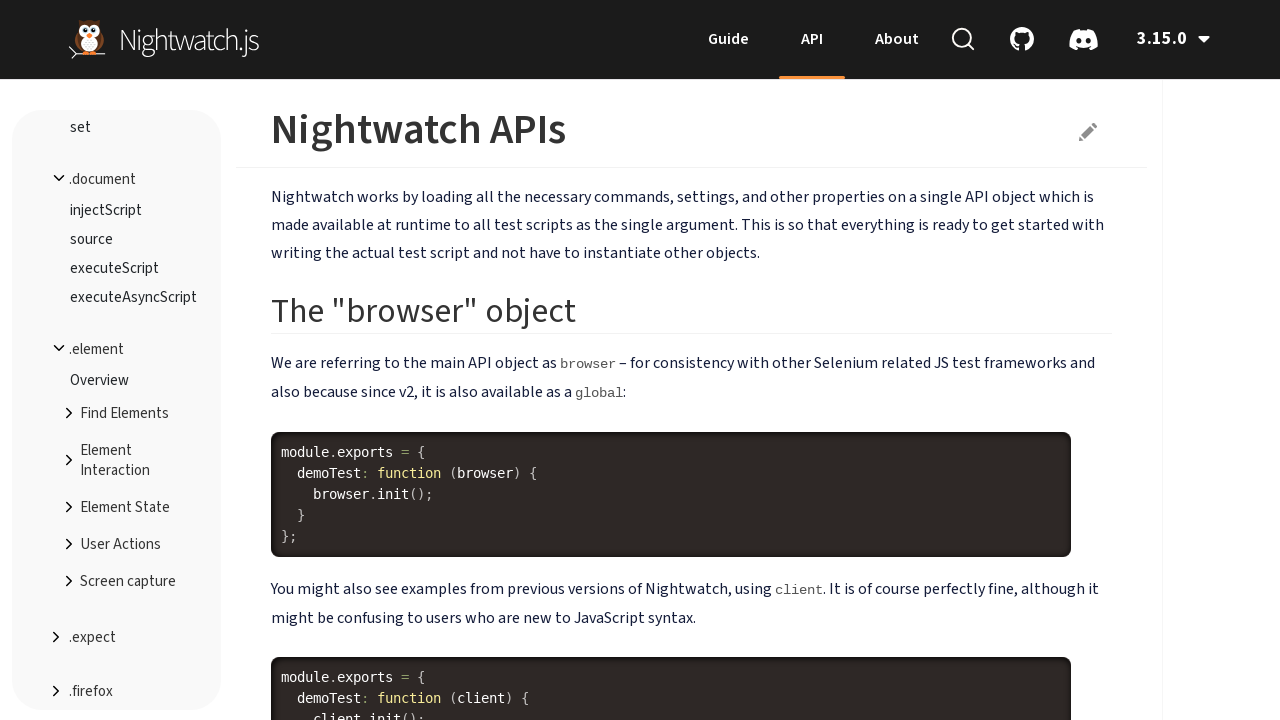

Retrieved current URL: https://nightwatchjs.org/api/
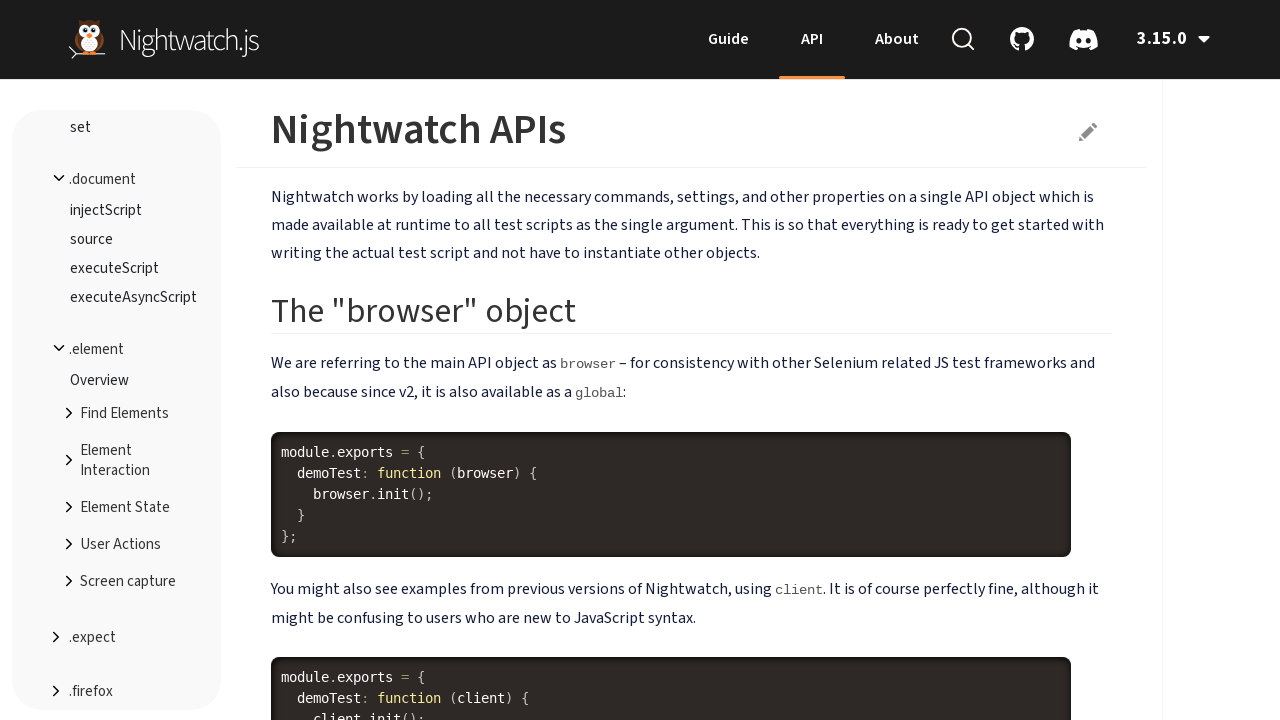

Extracted navigation item text: ''
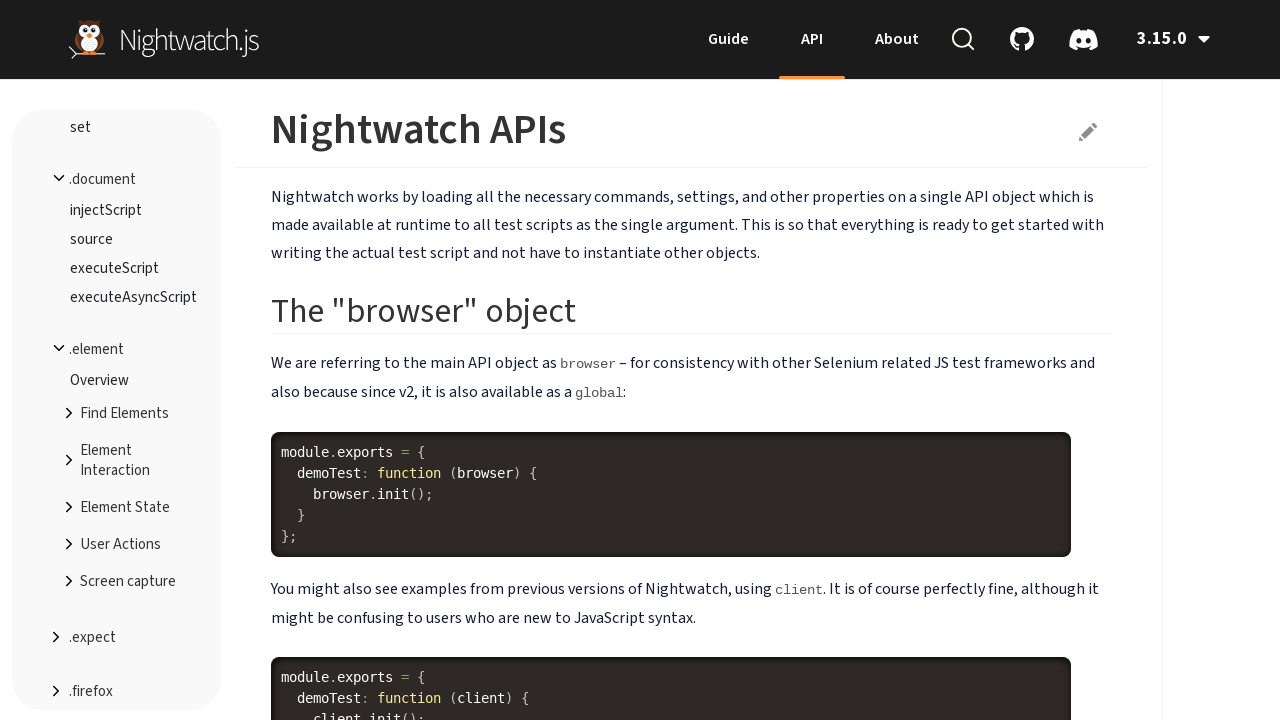

Clicked navigation item: '' at (117, 638) on #api-container ul.nav.bs-sidenav > li >> nth=8
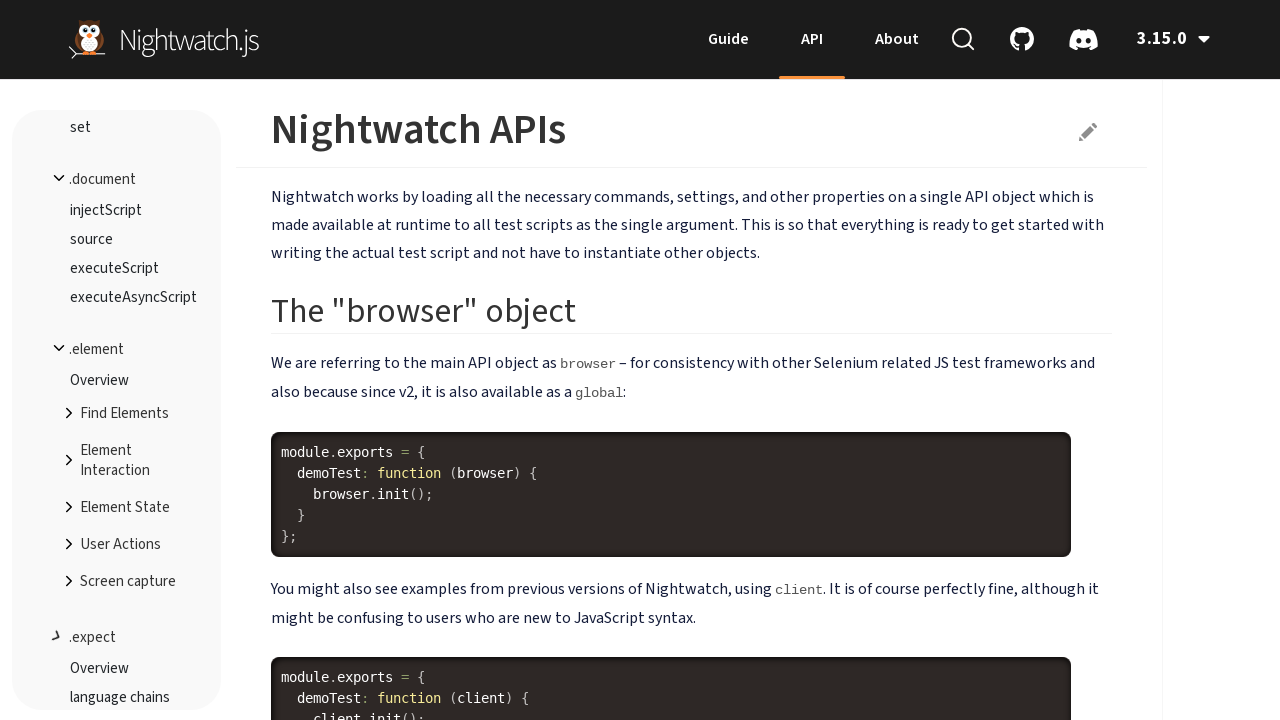

Waited 500ms for page to load
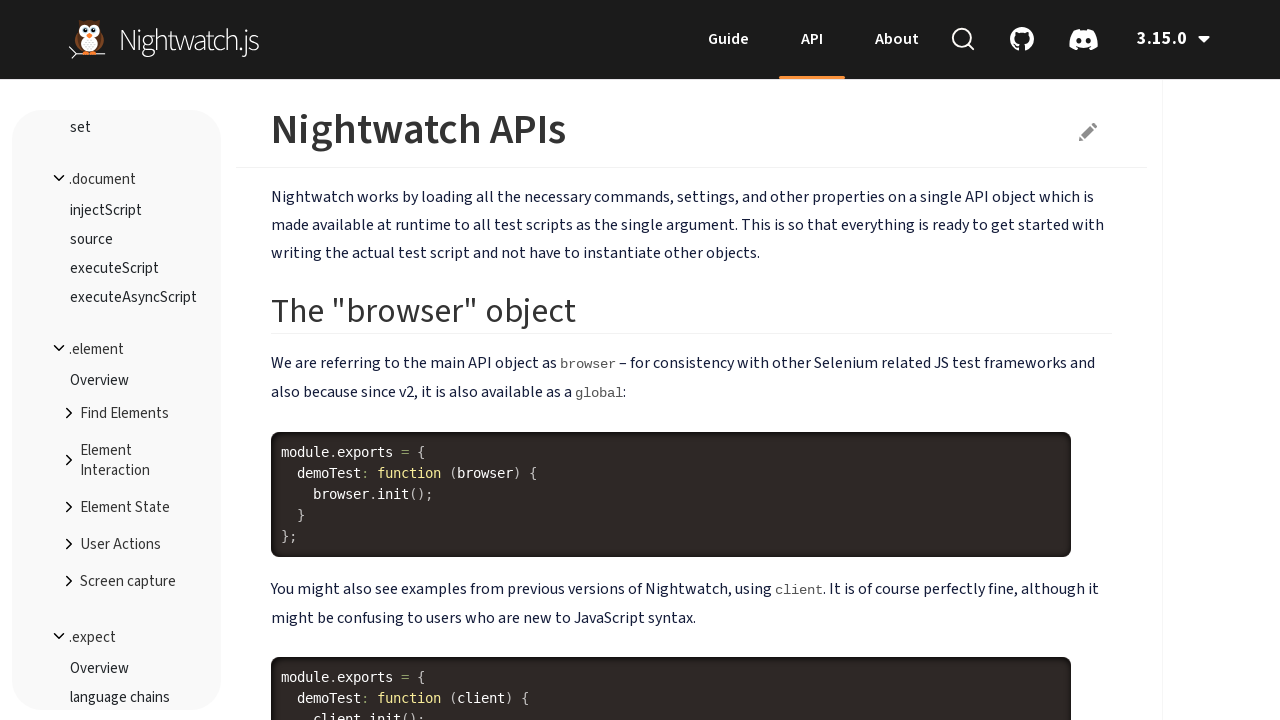

Retrieved current URL: https://nightwatchjs.org/api/
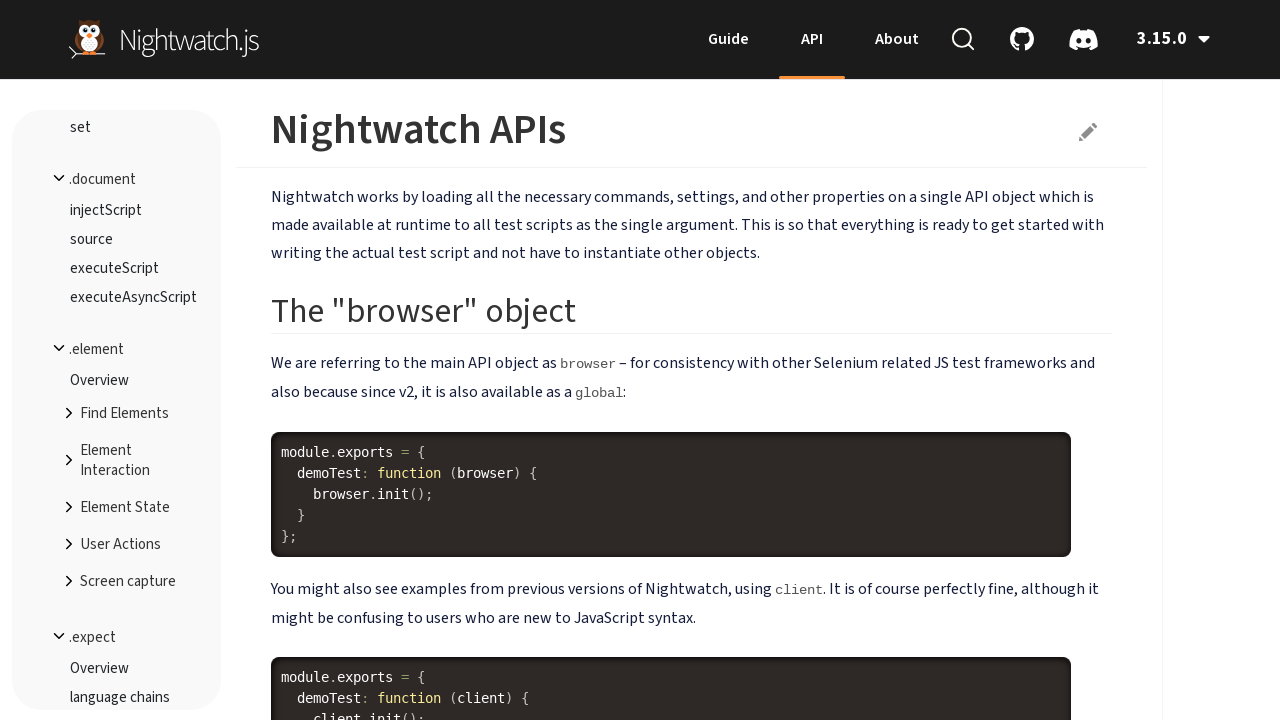

Extracted navigation item text: ''
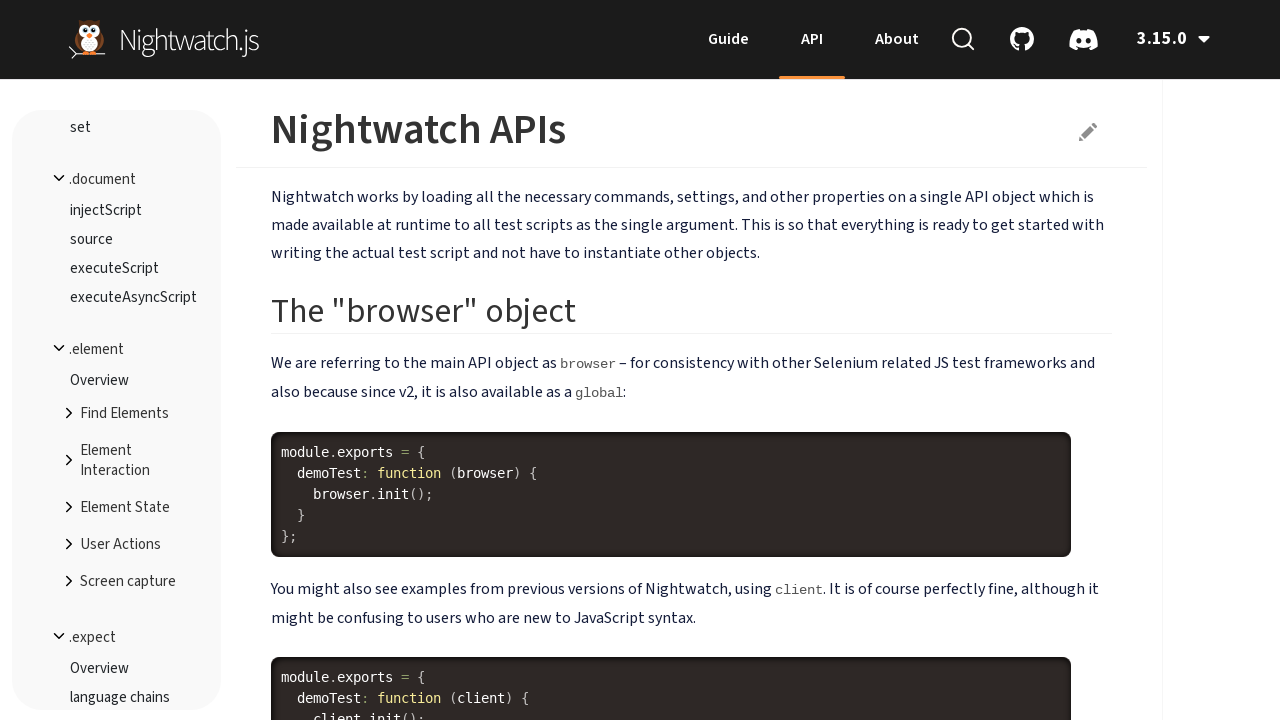

Clicked navigation item: '' at (117, 383) on #api-container ul.nav.bs-sidenav > li >> nth=9
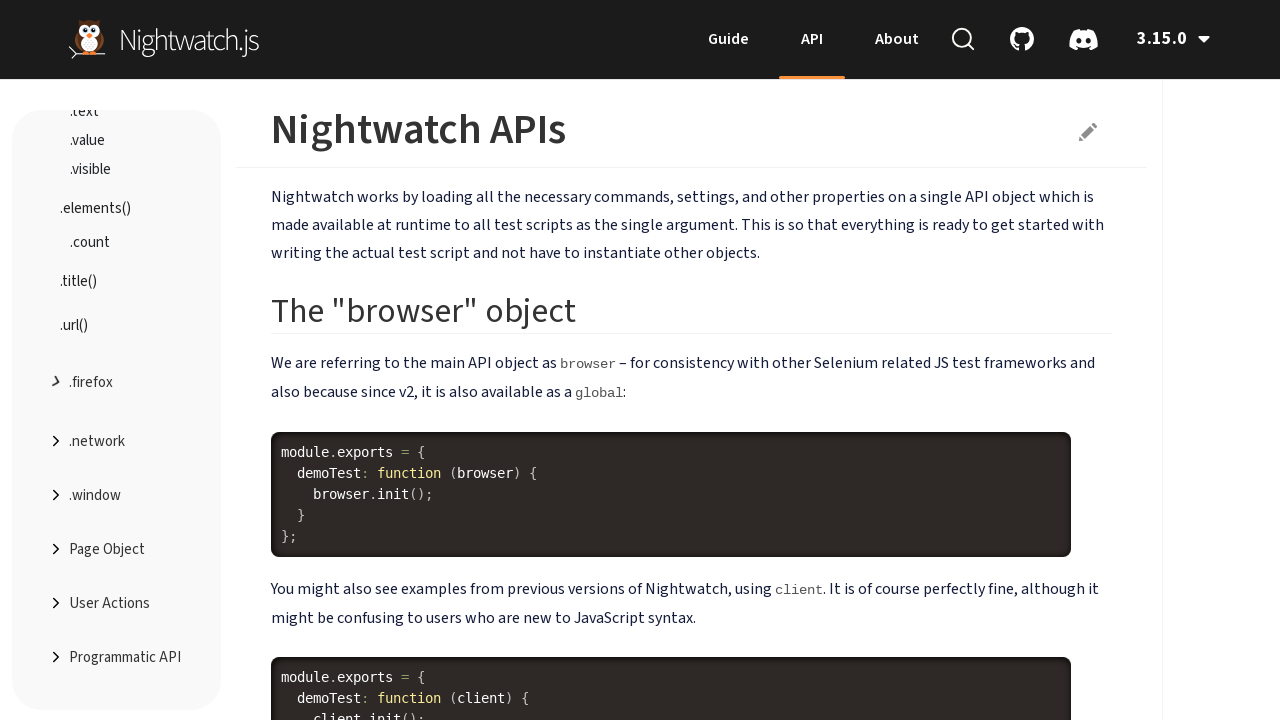

Waited 500ms for page to load
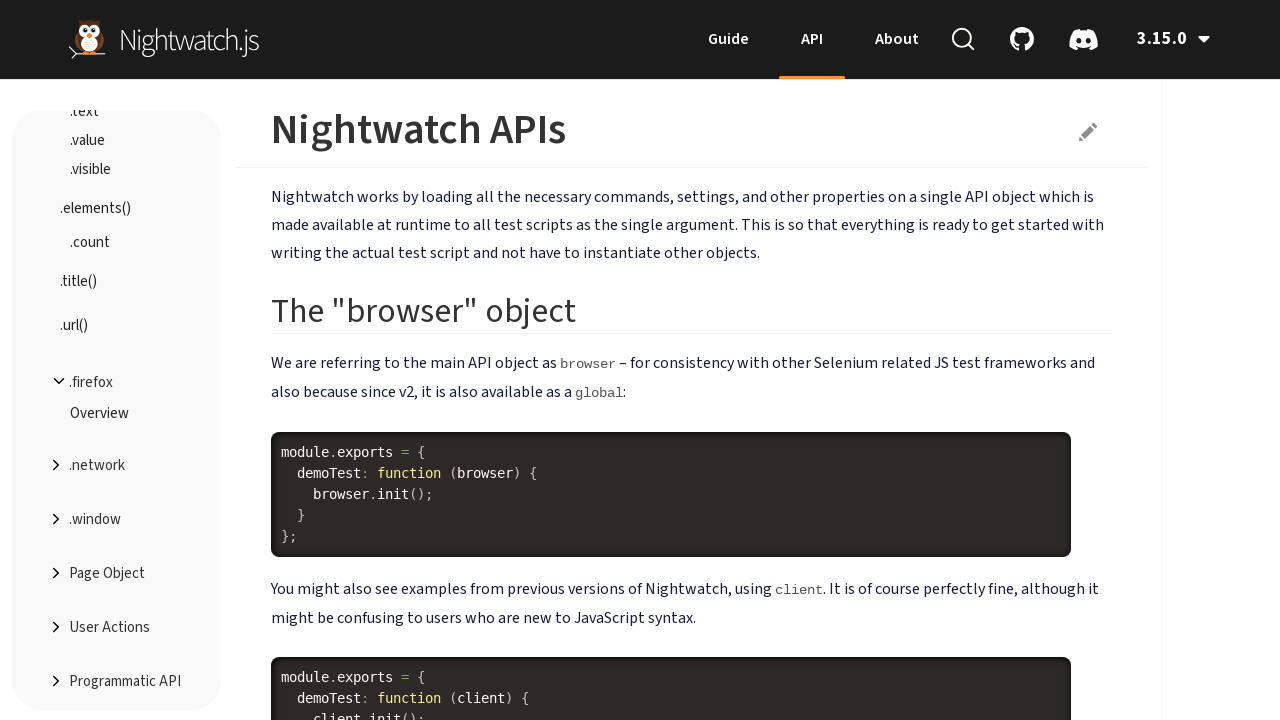

Retrieved current URL: https://nightwatchjs.org/api/
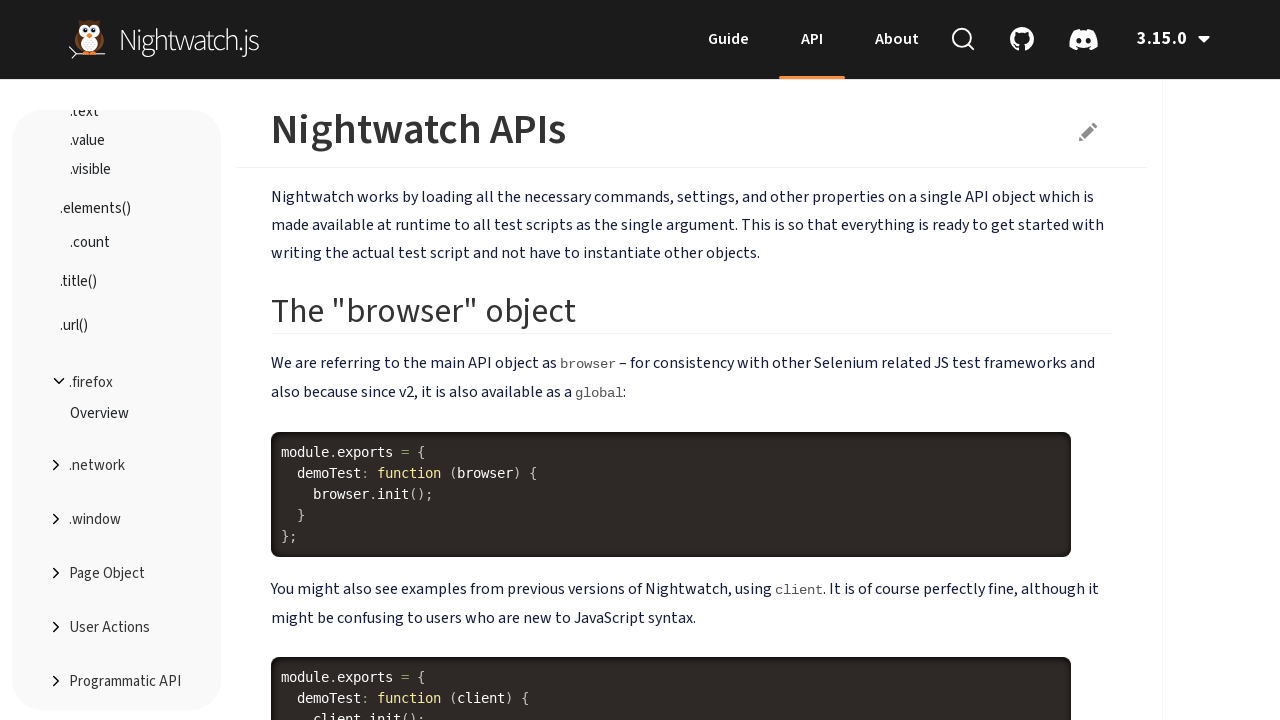

Extracted navigation item text: ''
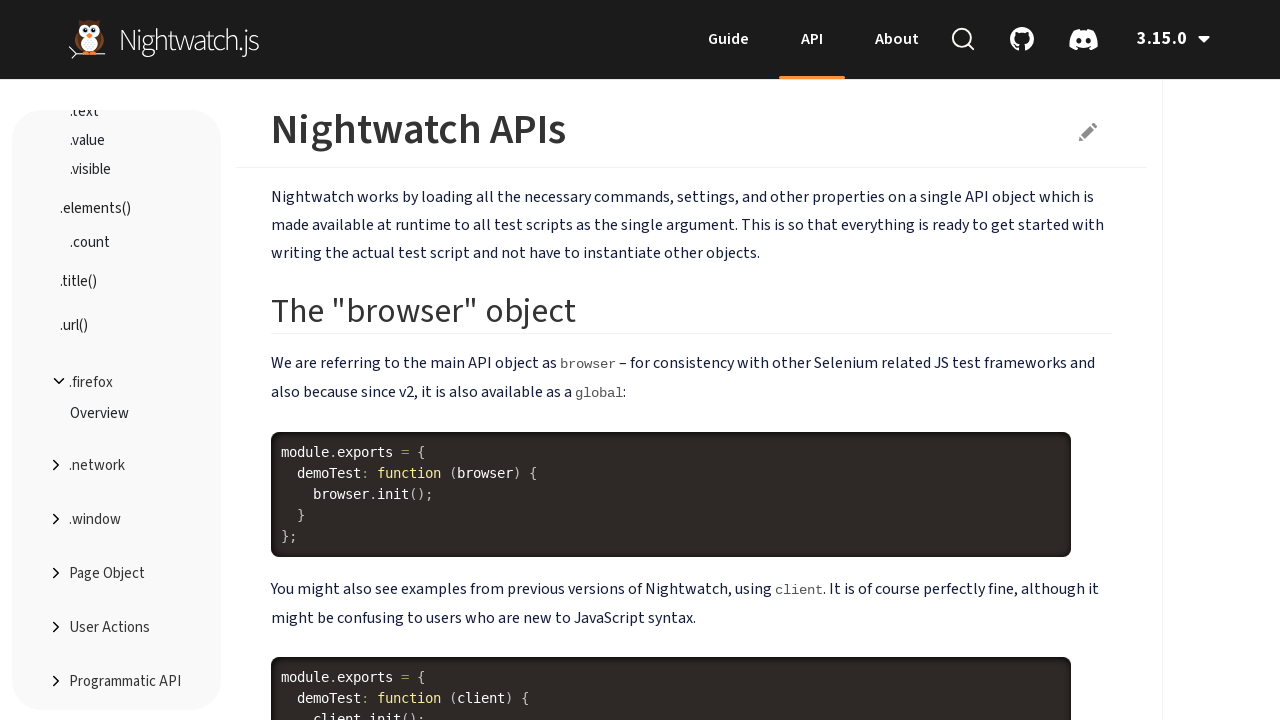

Clicked navigation item: '' at (117, 466) on #api-container ul.nav.bs-sidenav > li >> nth=10
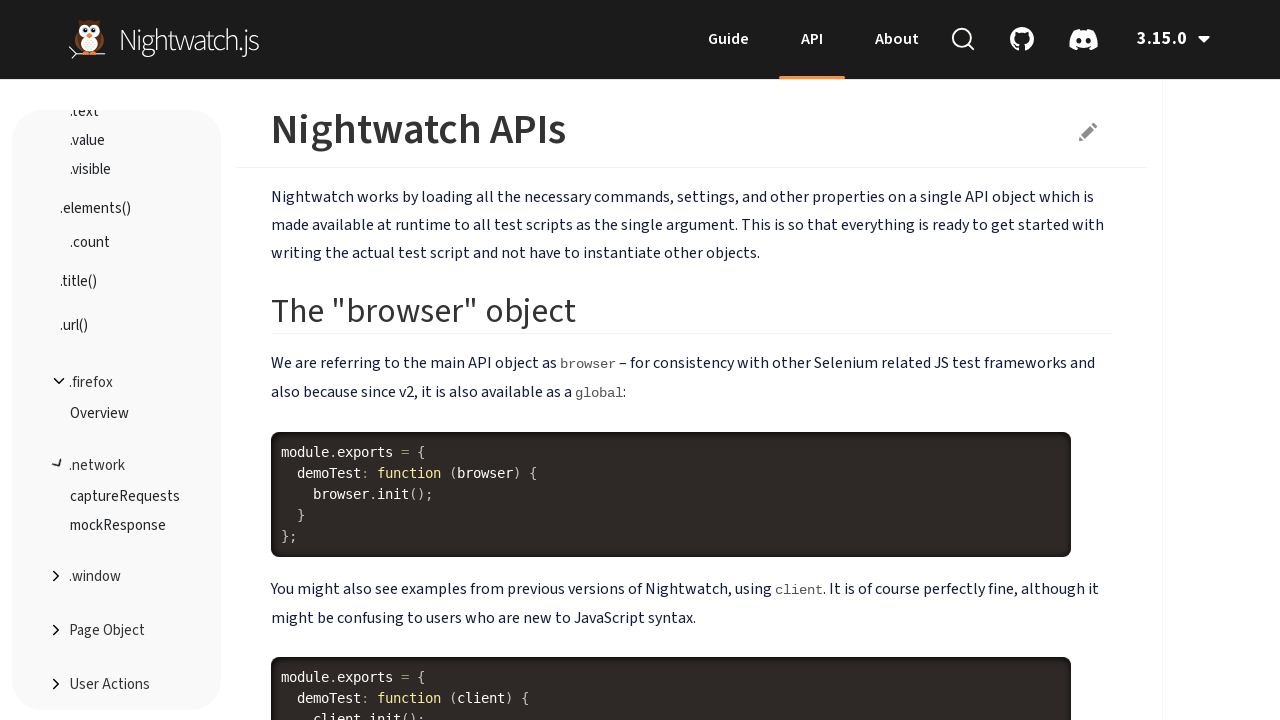

Waited 500ms for page to load
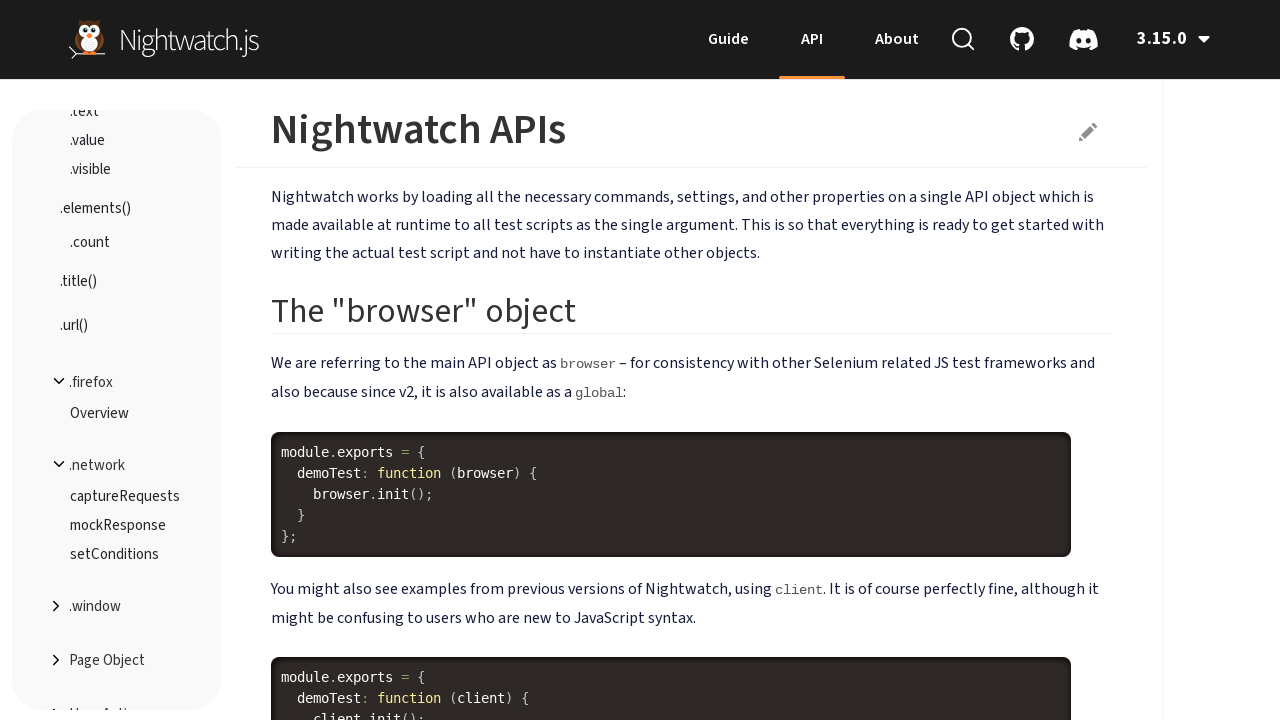

Retrieved current URL: https://nightwatchjs.org/api/
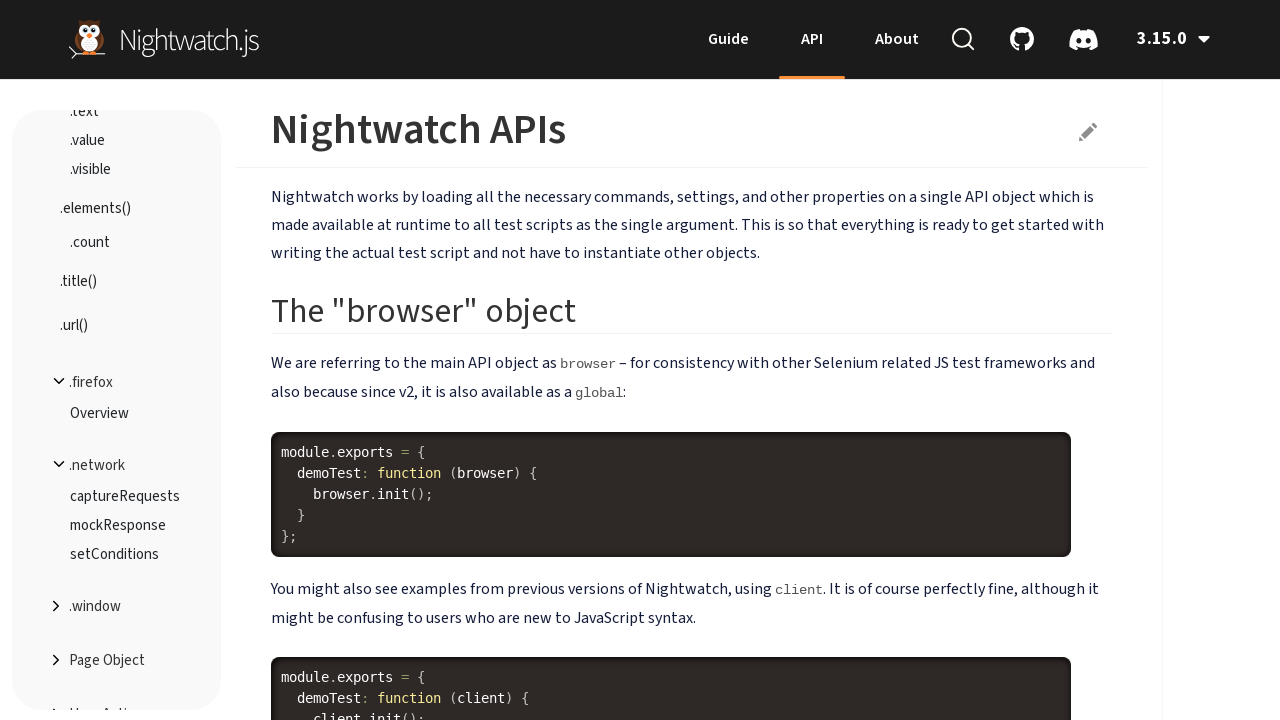

Extracted navigation item text: ''
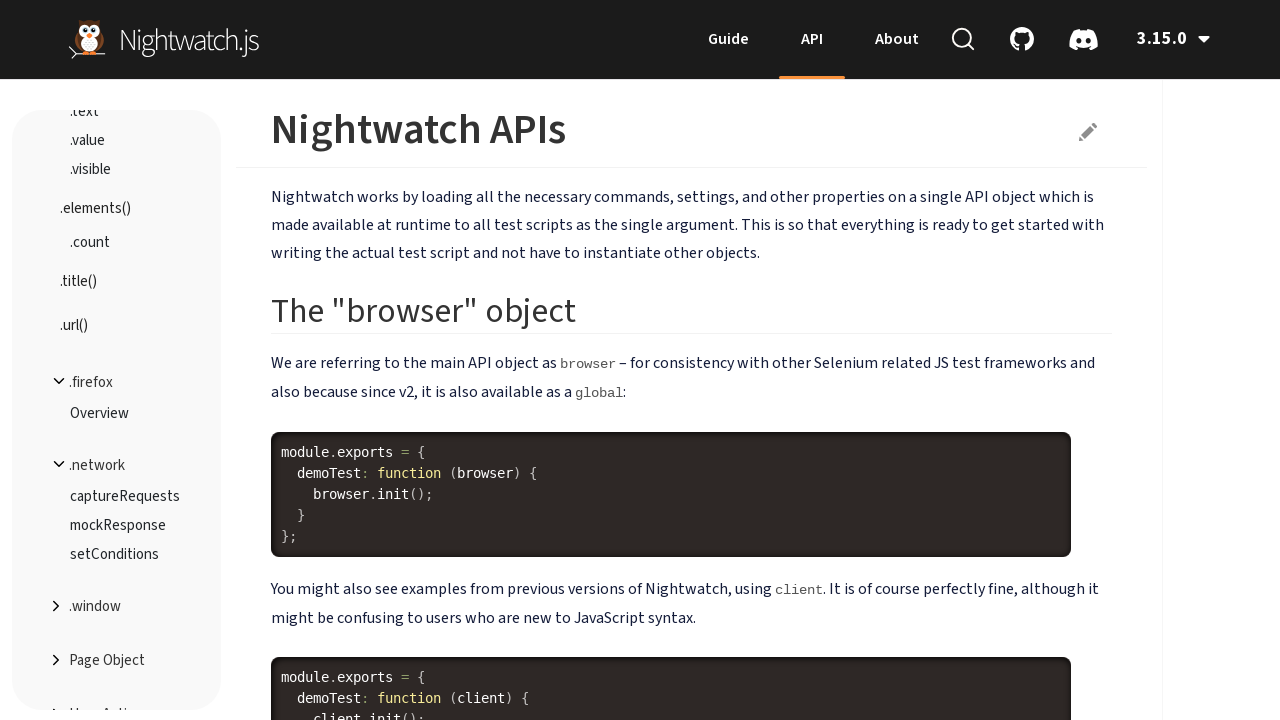

Clicked navigation item: '' at (117, 607) on #api-container ul.nav.bs-sidenav > li >> nth=11
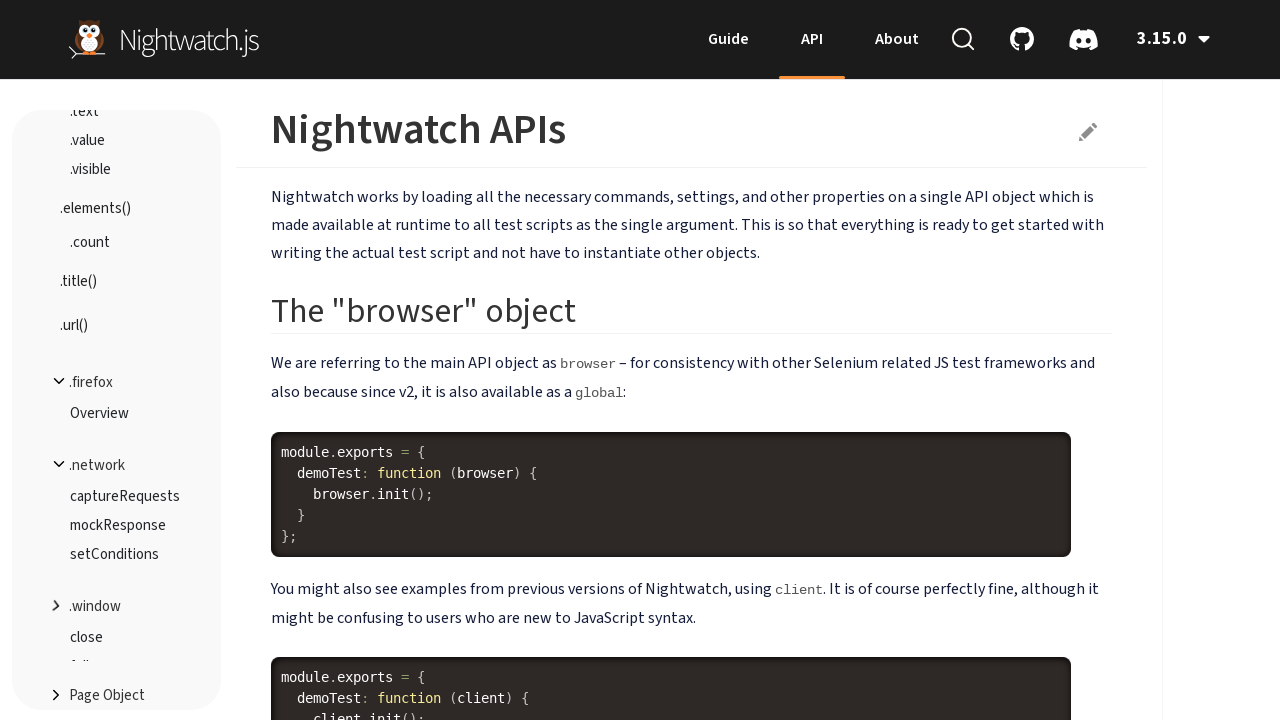

Waited 500ms for page to load
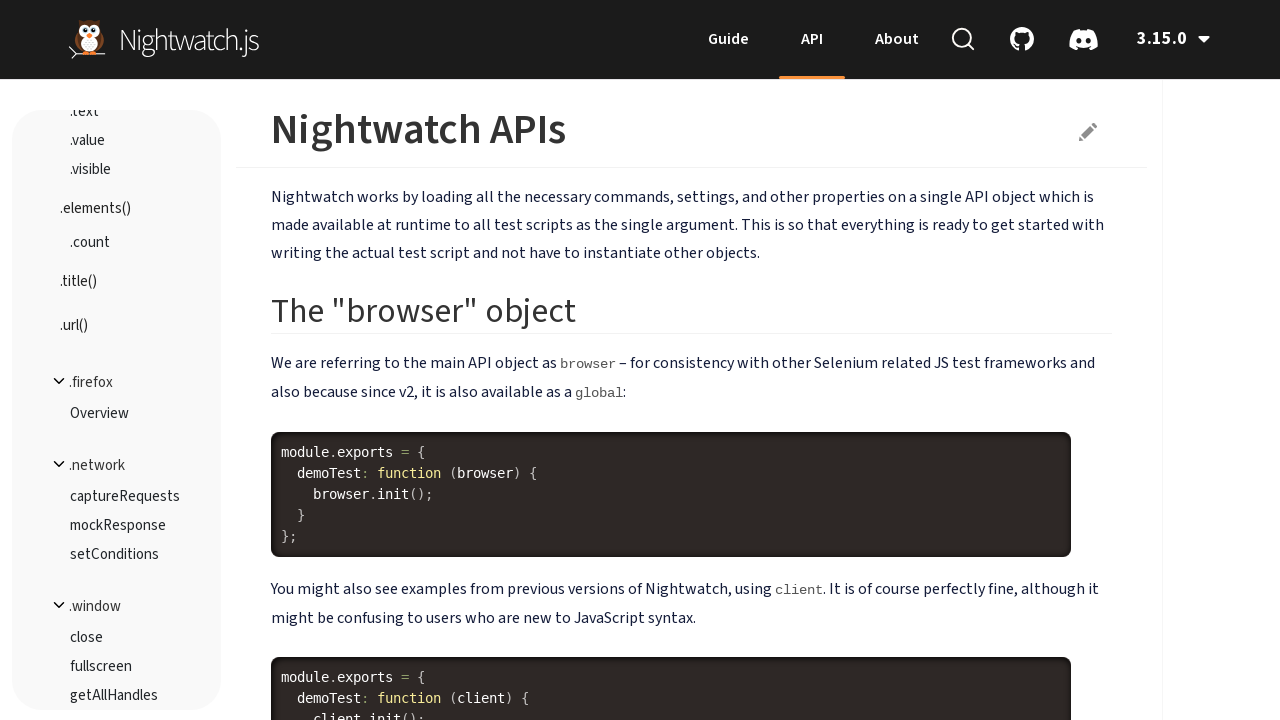

Retrieved current URL: https://nightwatchjs.org/api/
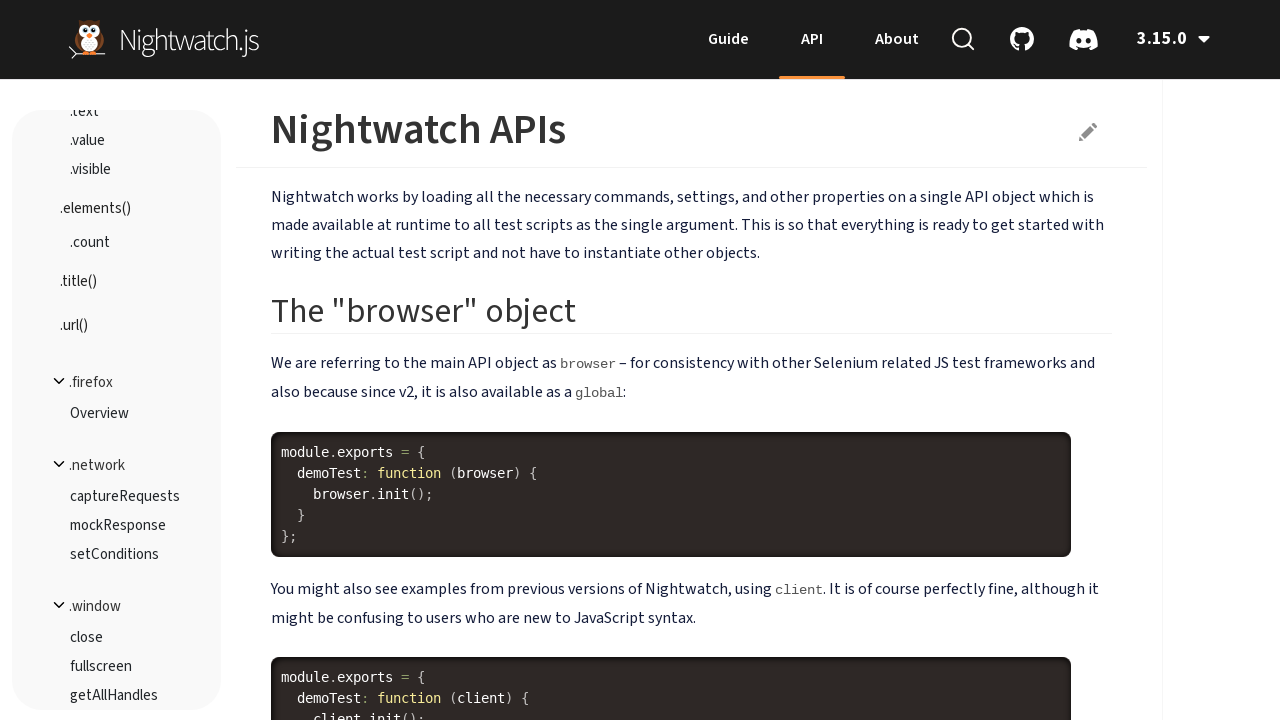

Extracted navigation item text: ''
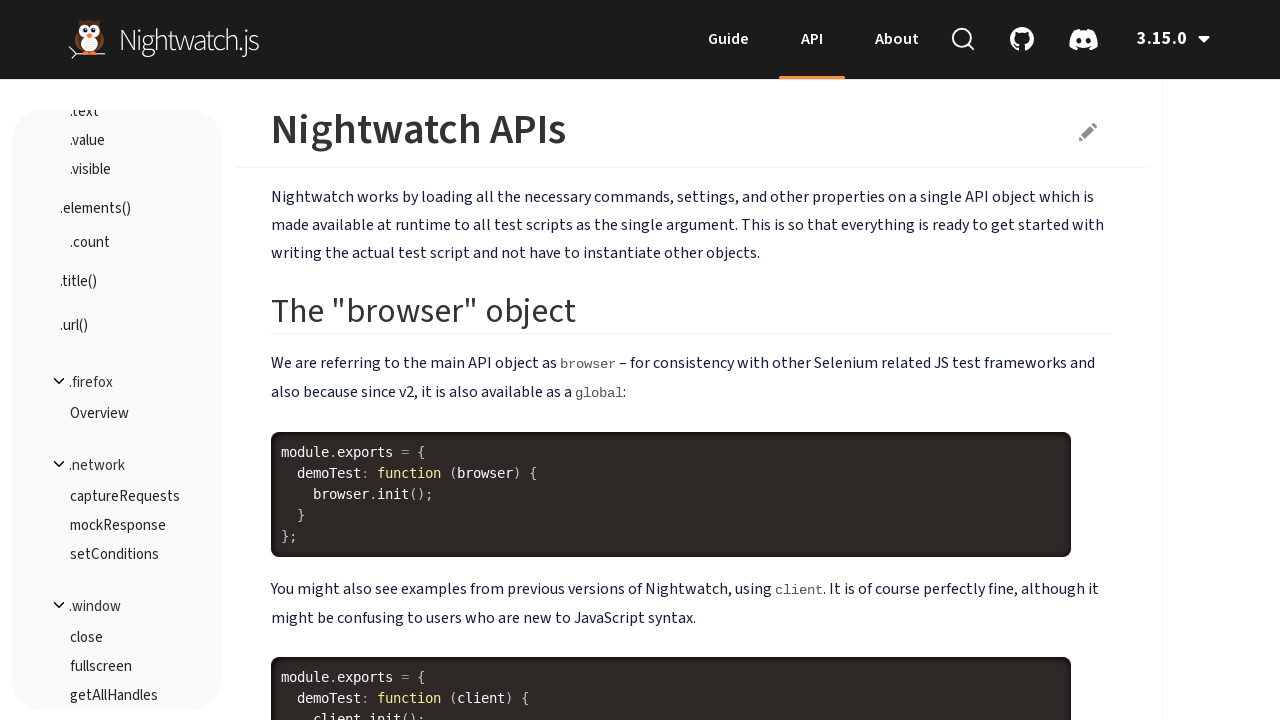

Clicked navigation item: '' at (117, 545) on #api-container ul.nav.bs-sidenav > li >> nth=12
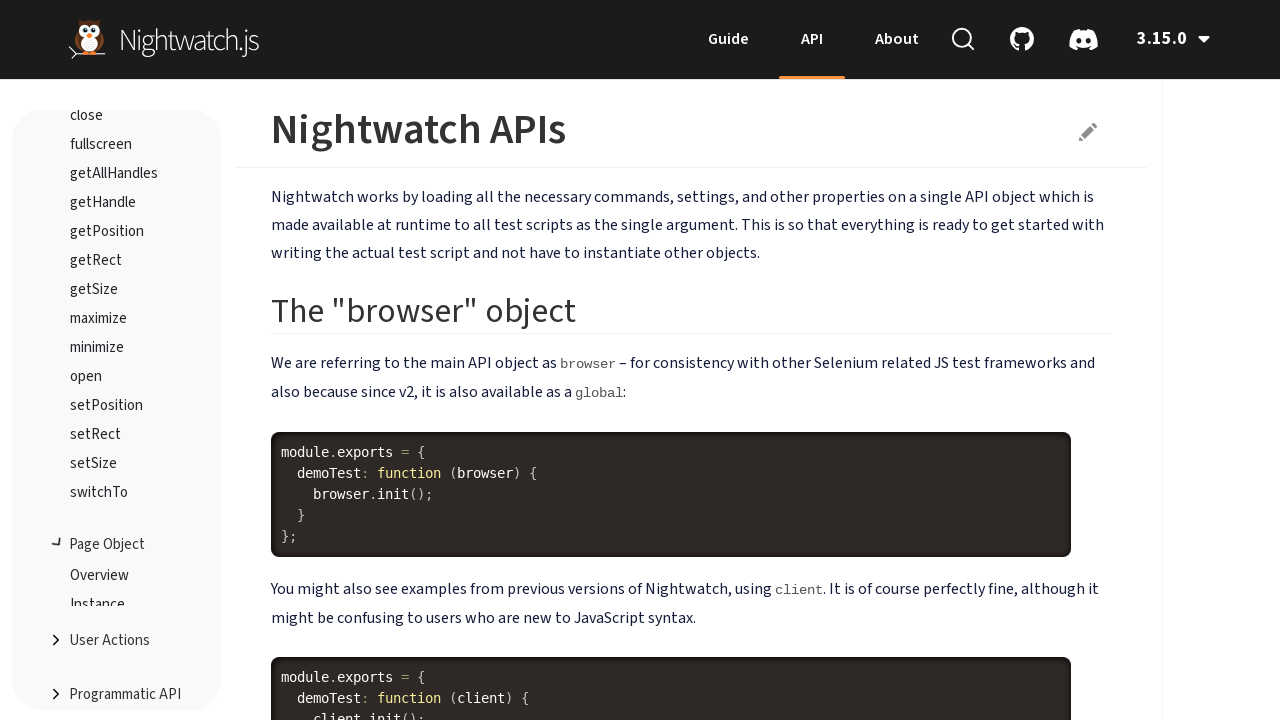

Waited 500ms for page to load
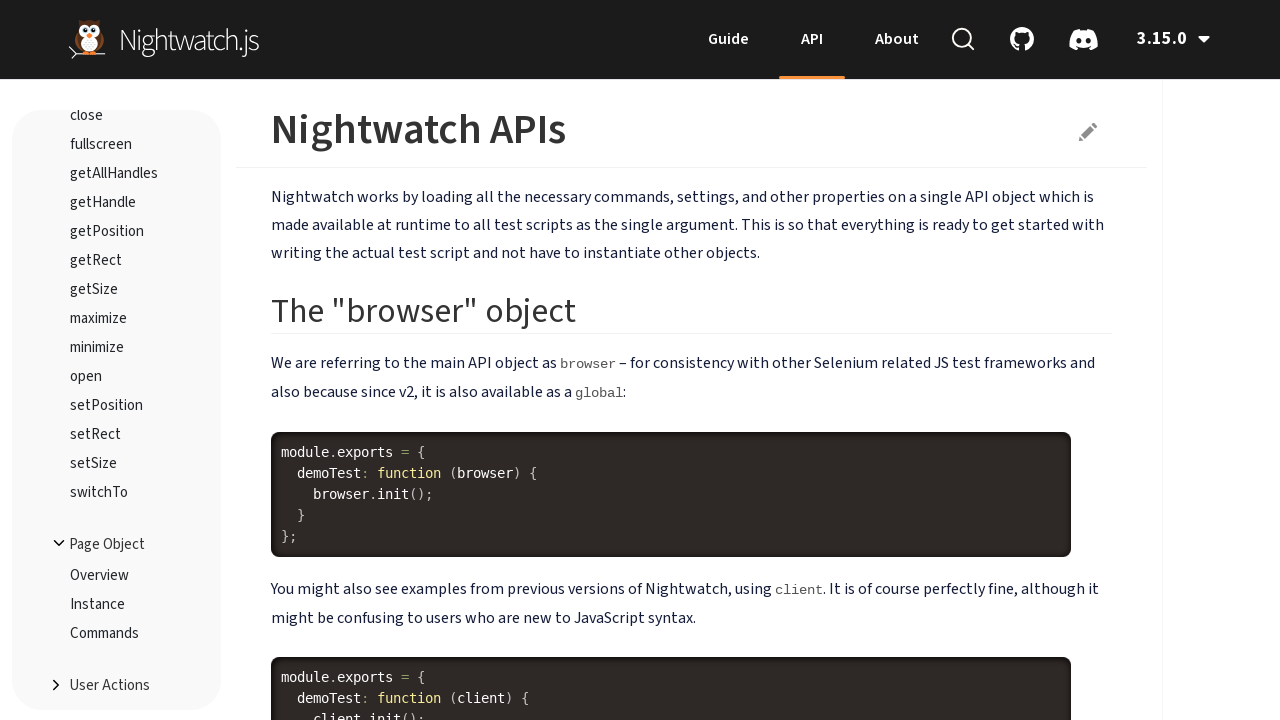

Retrieved current URL: https://nightwatchjs.org/api/
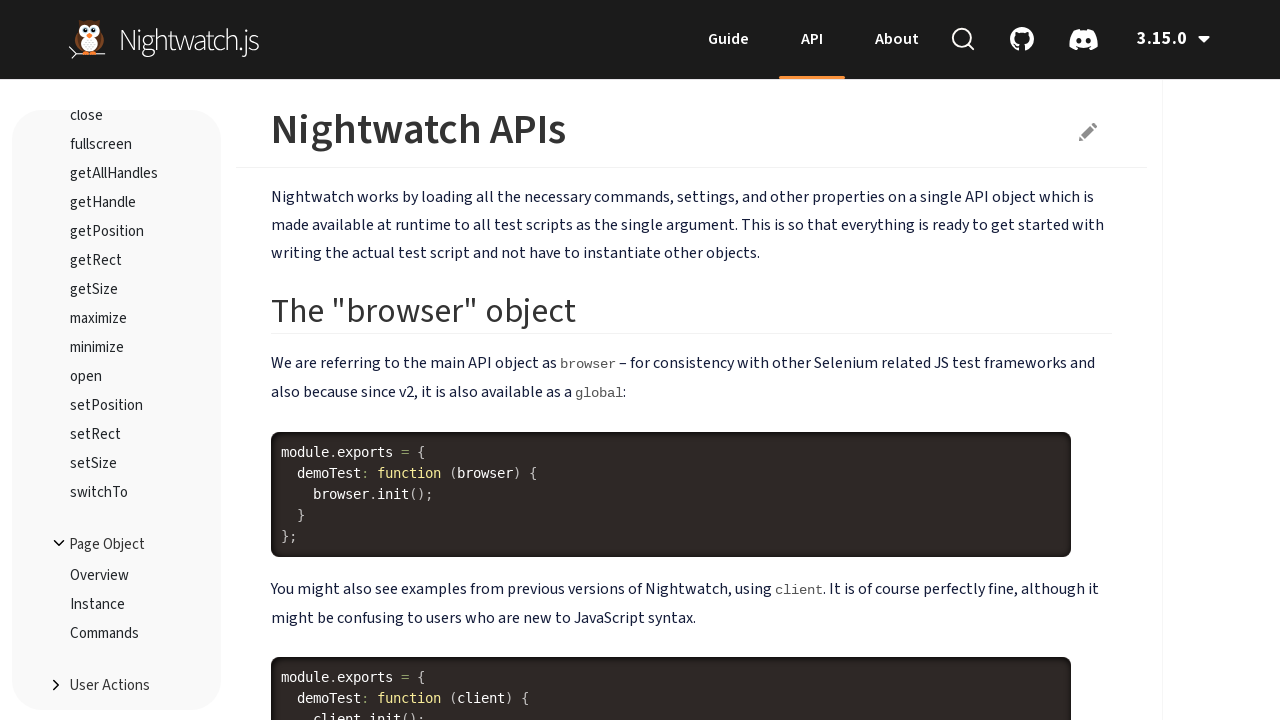

Extracted navigation item text: ''
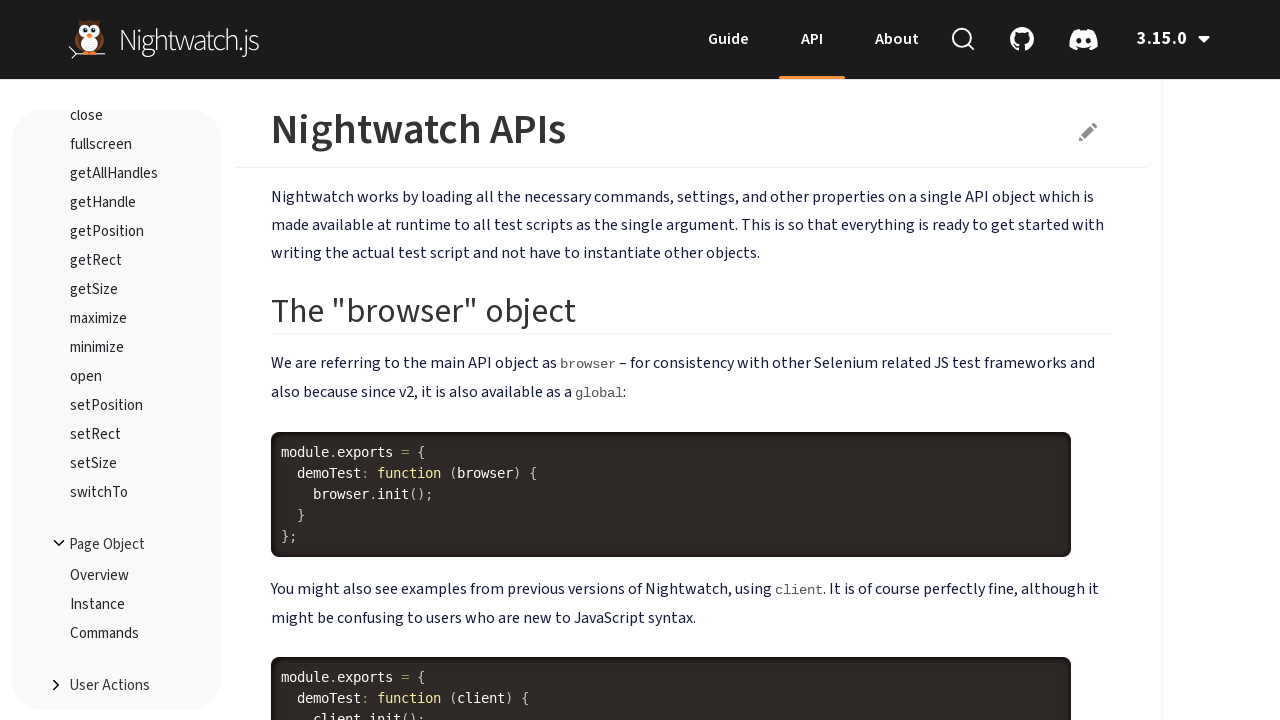

Clicked navigation item: '' at (117, 683) on #api-container ul.nav.bs-sidenav > li >> nth=13
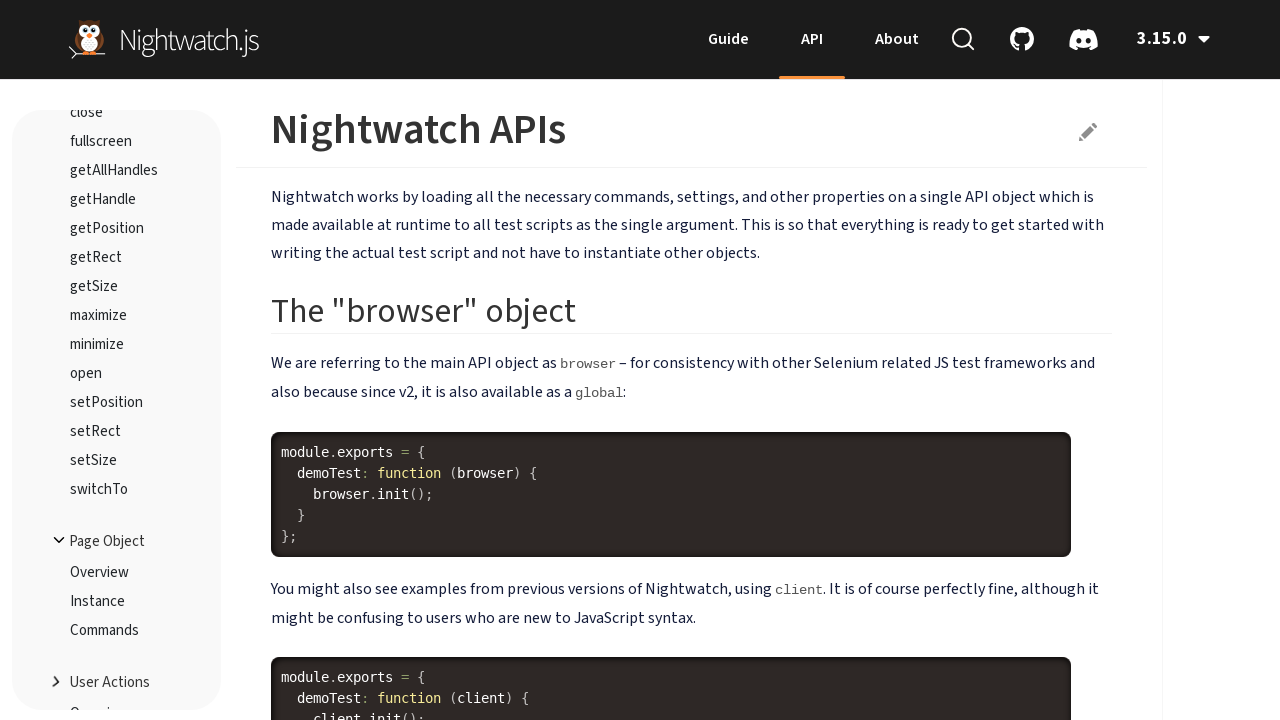

Waited 500ms for page to load
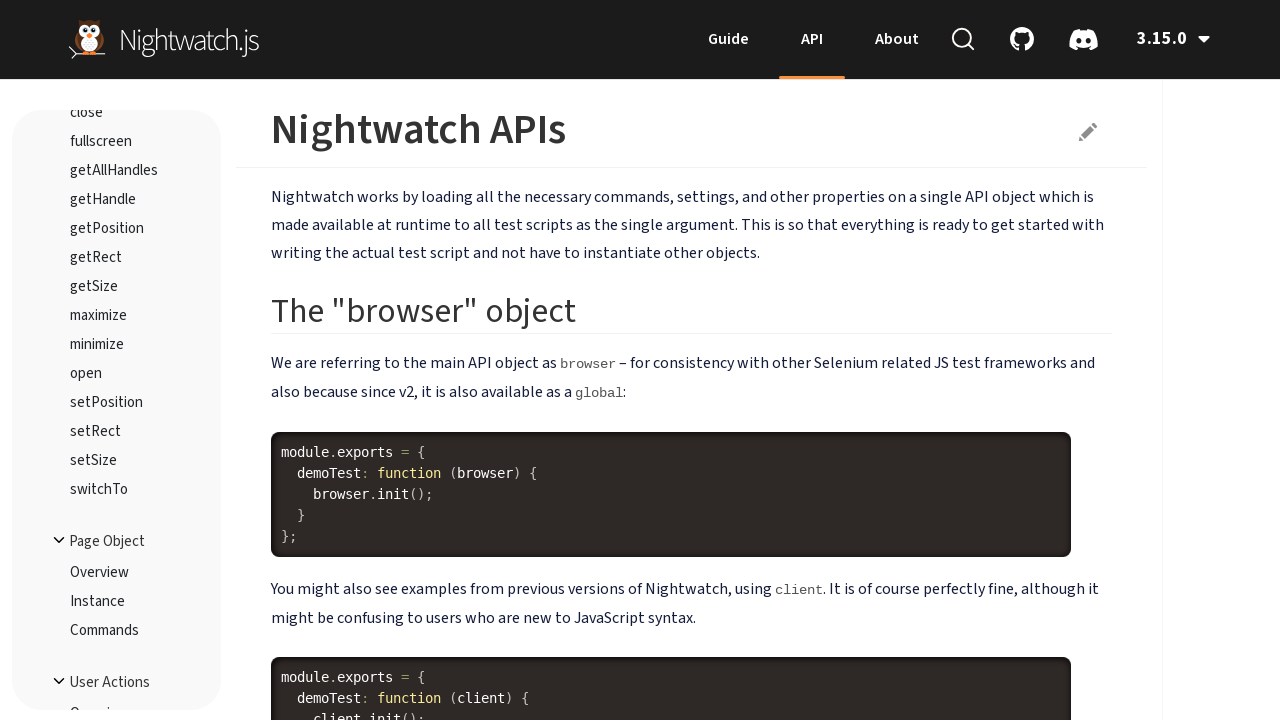

Retrieved current URL: https://nightwatchjs.org/api/
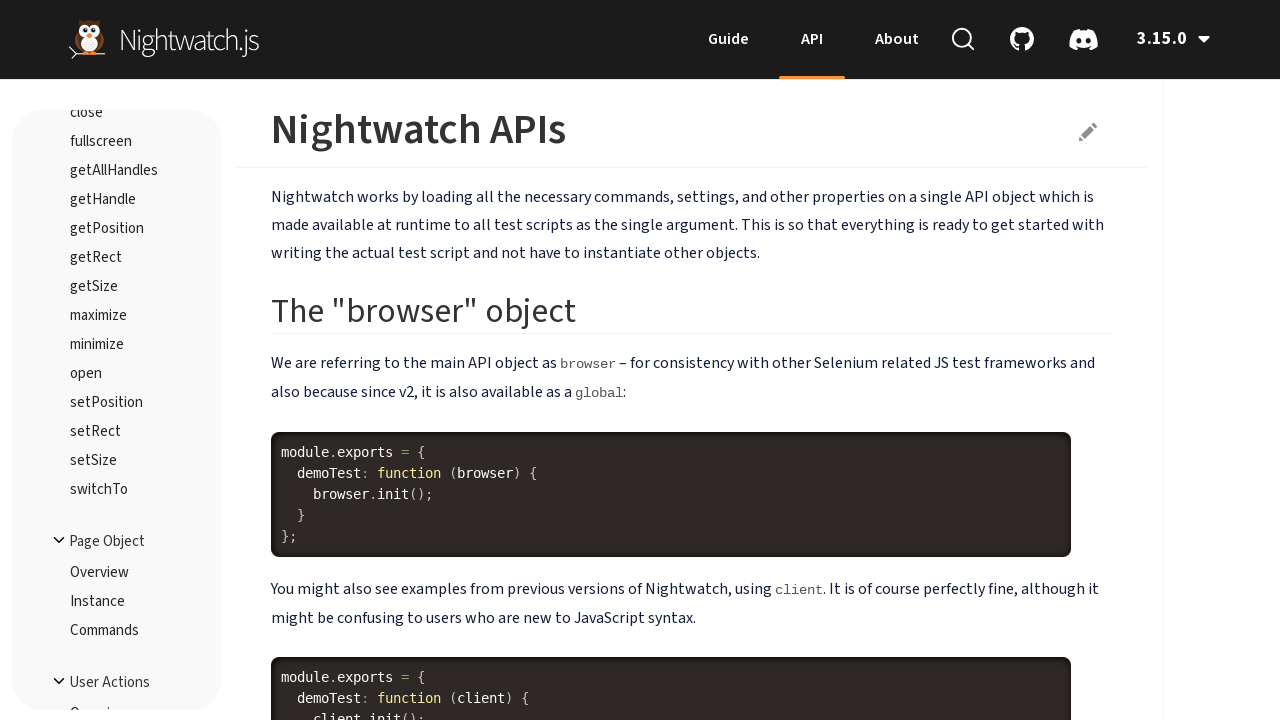

Extracted navigation item text: ''
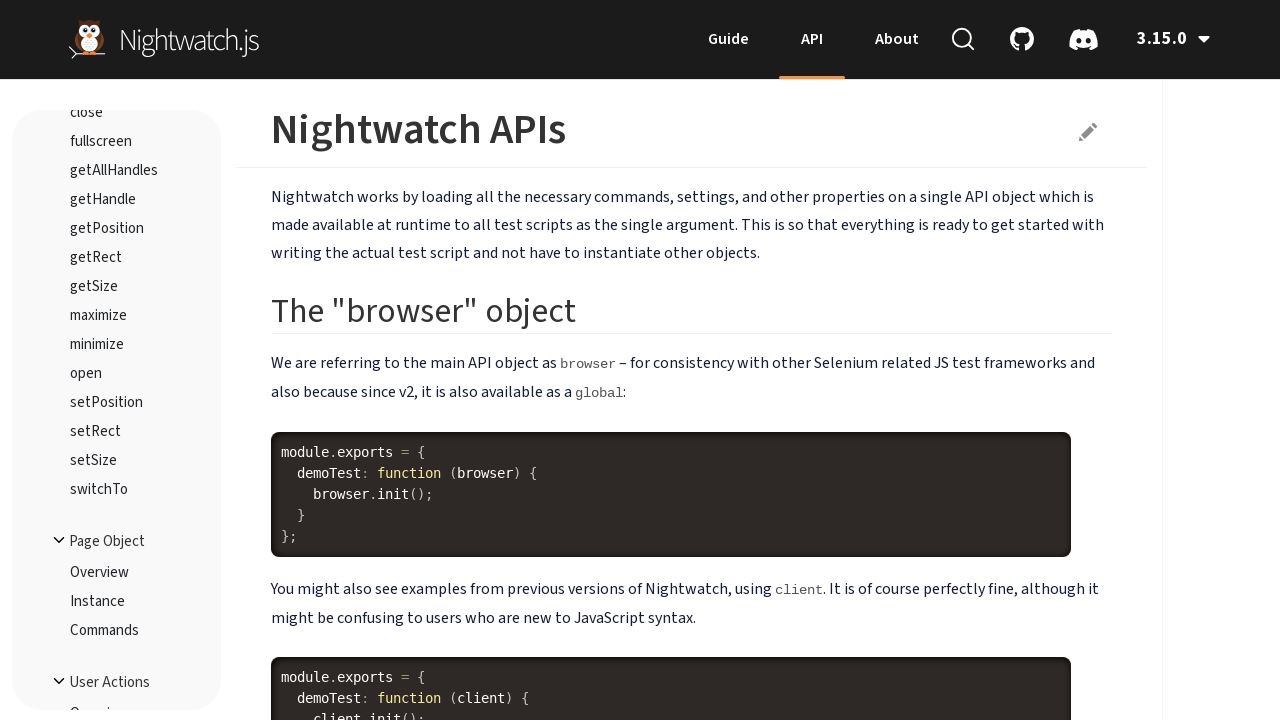

Clicked navigation item: '' at (117, 653) on #api-container ul.nav.bs-sidenav > li >> nth=14
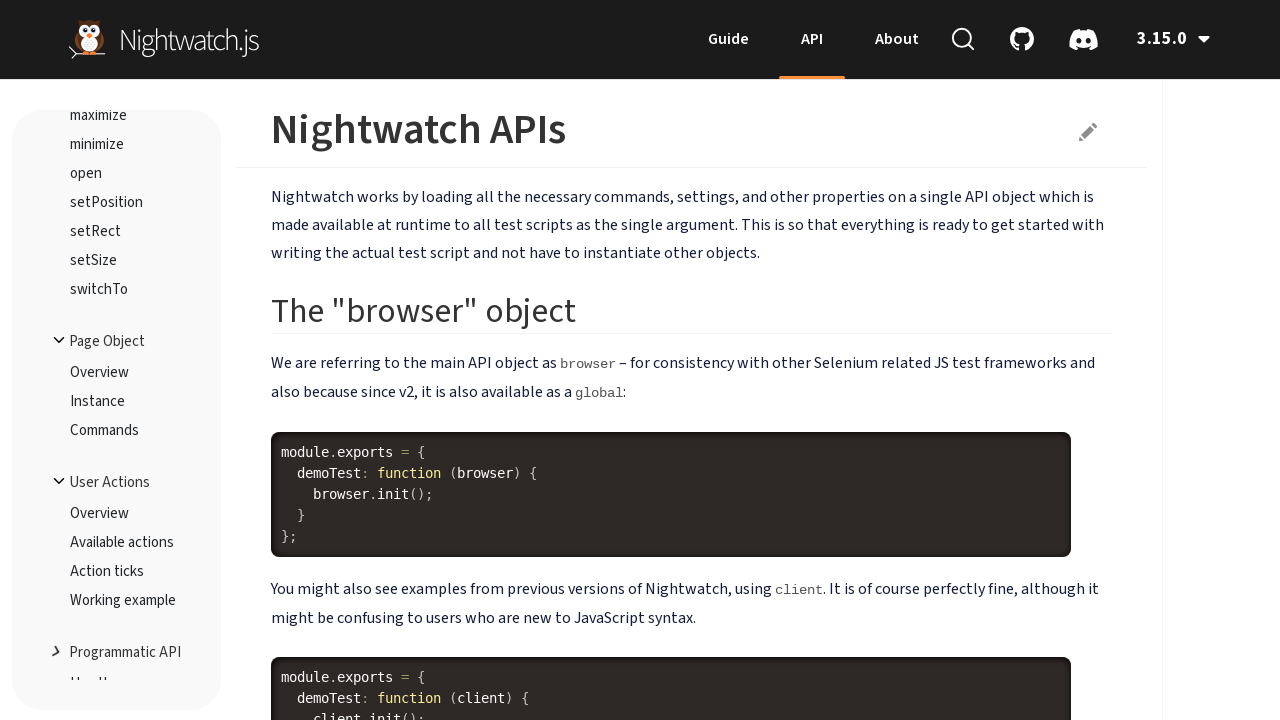

Waited 500ms for page to load
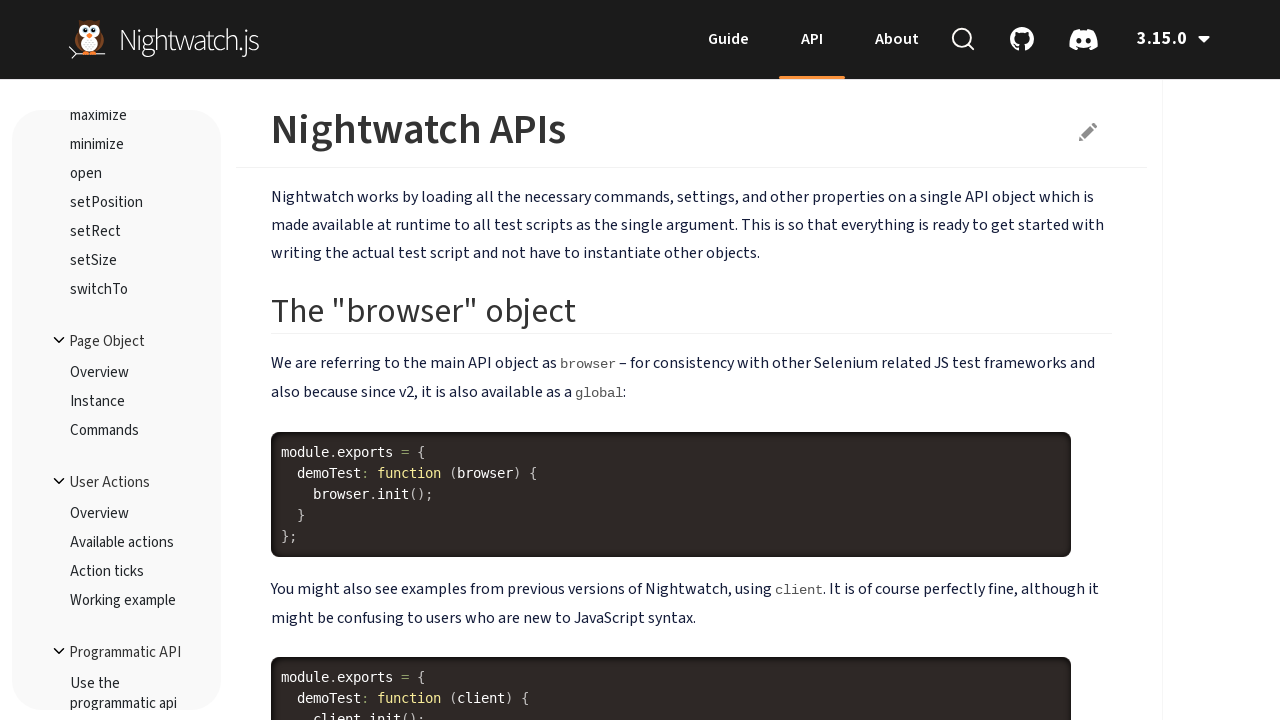

Retrieved current URL: https://nightwatchjs.org/api/
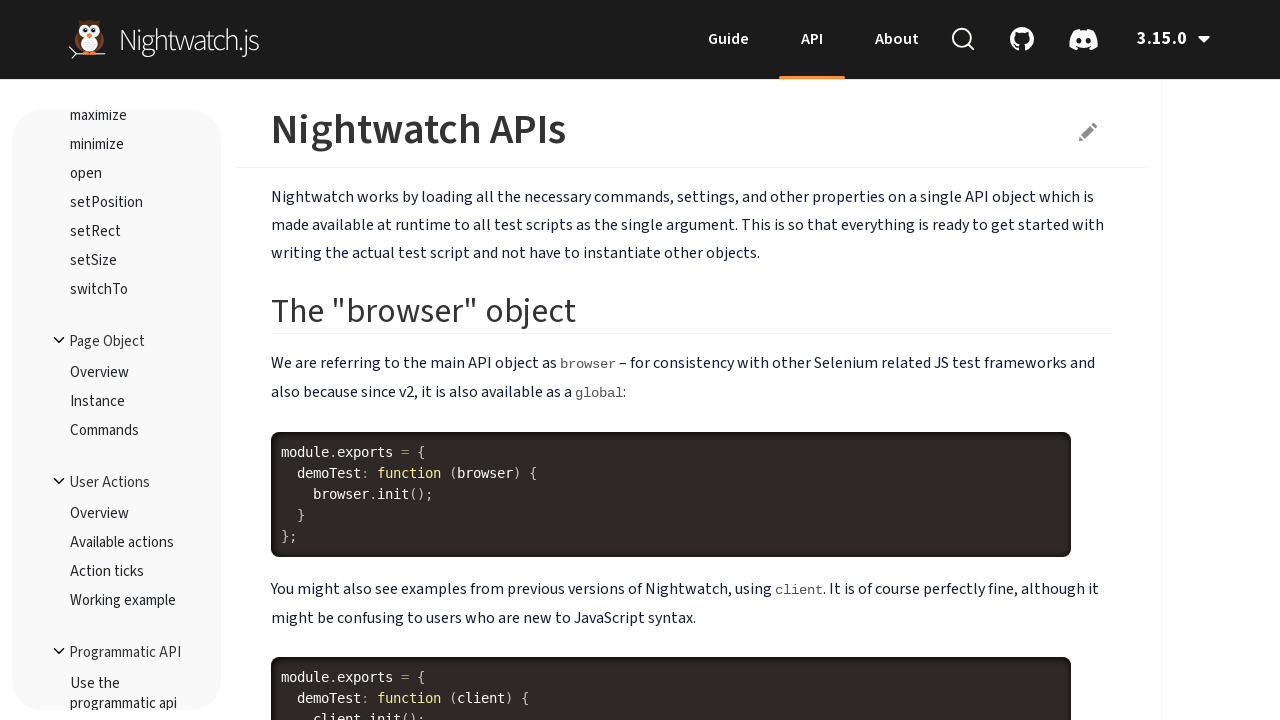

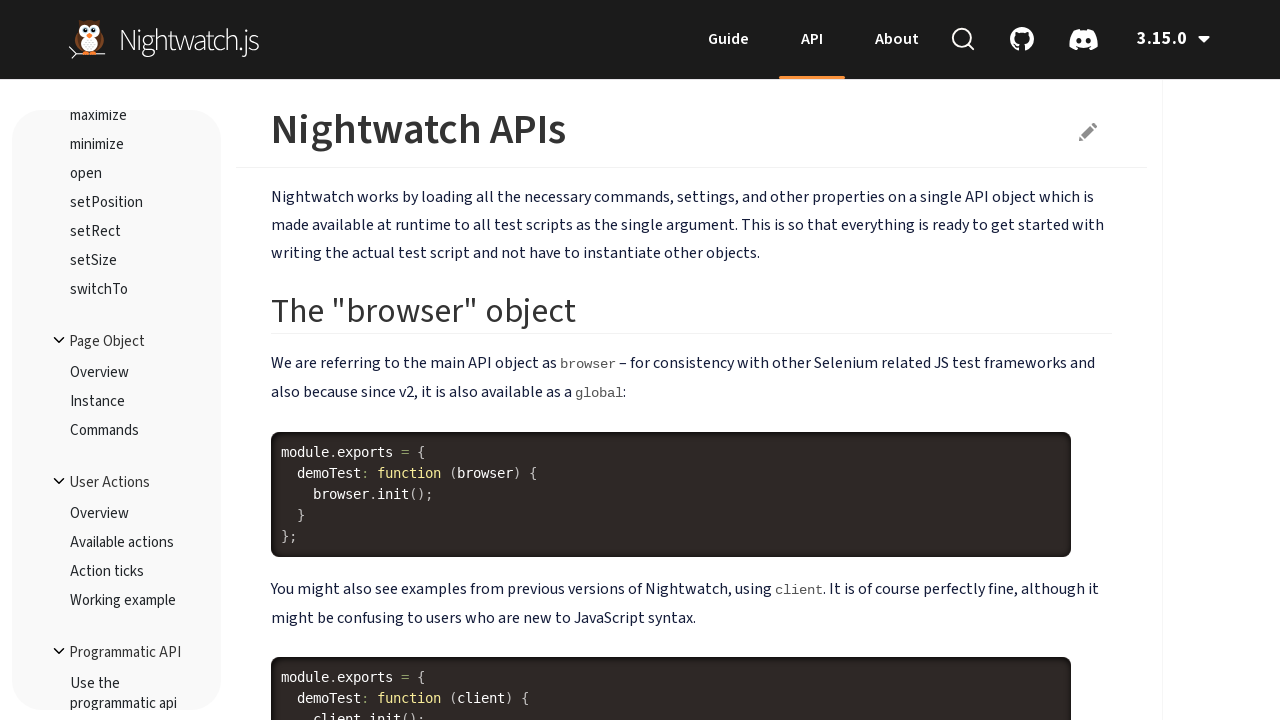